Tests bank manager functionality by adding multiple customers, verifying they appear in the customer list, and then deleting selected customers

Starting URL: https://www.globalsqa.com/angularJs-protractor/BankingProject/#/

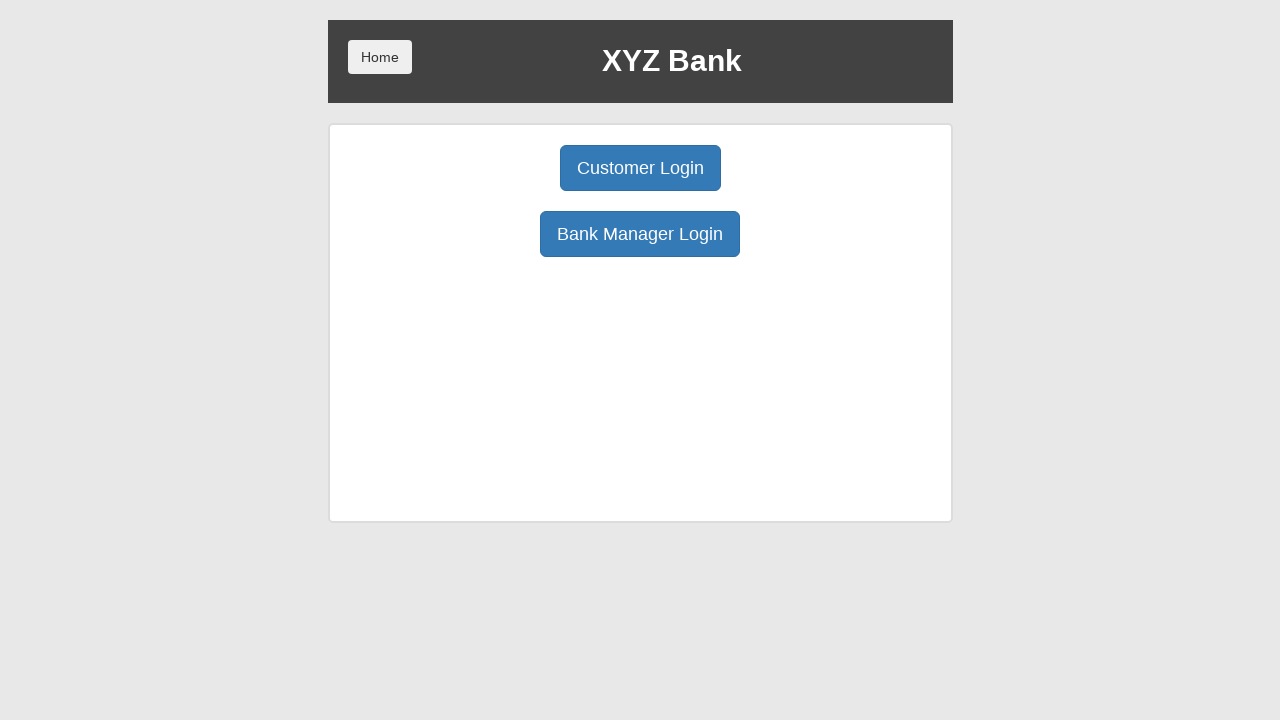

Clicked Bank Manager Login button at (640, 234) on button:has-text('Bank Manager Login')
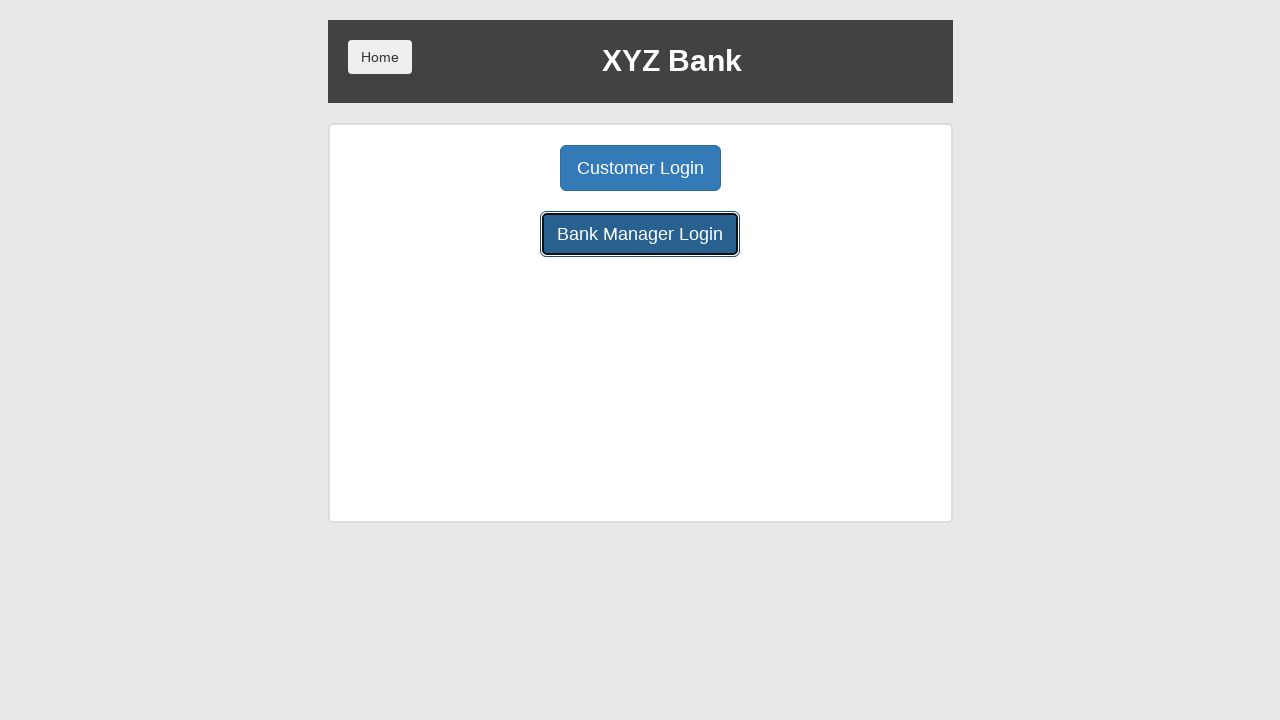

Clicked Add Customer button at (502, 168) on button:has-text('Add Customer')
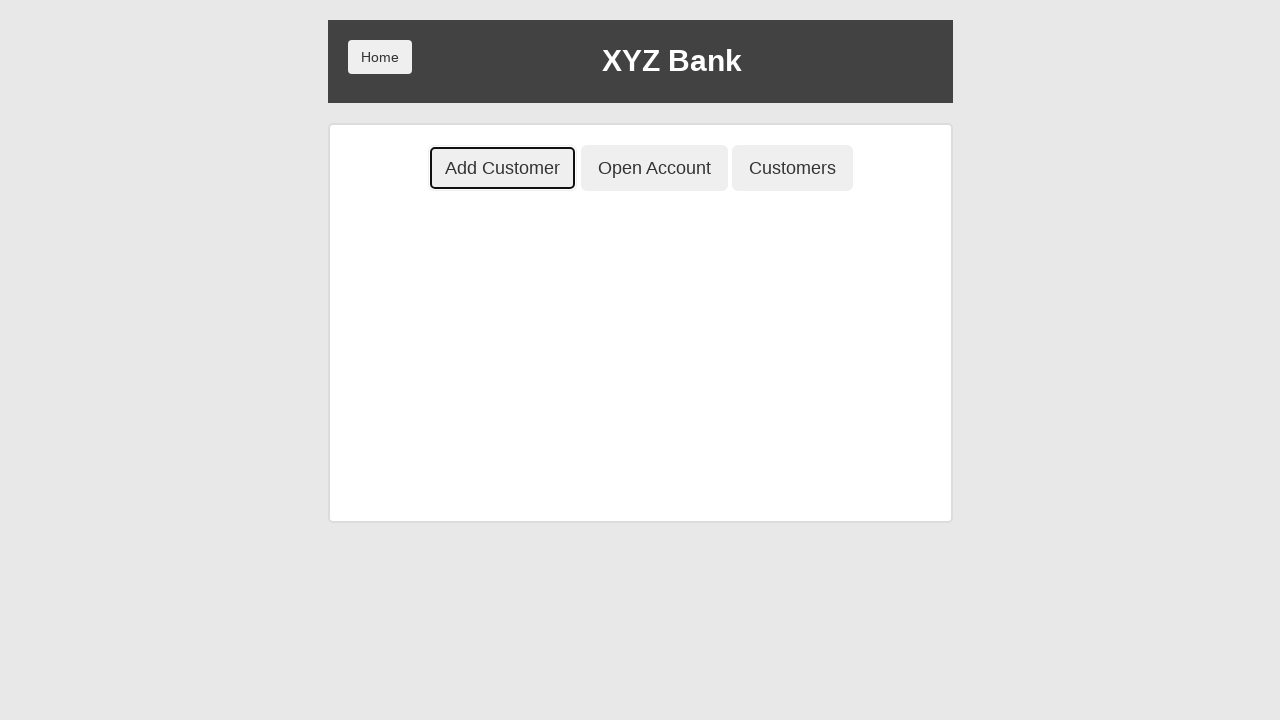

Waited 2 seconds before adding customer Christopher Connely
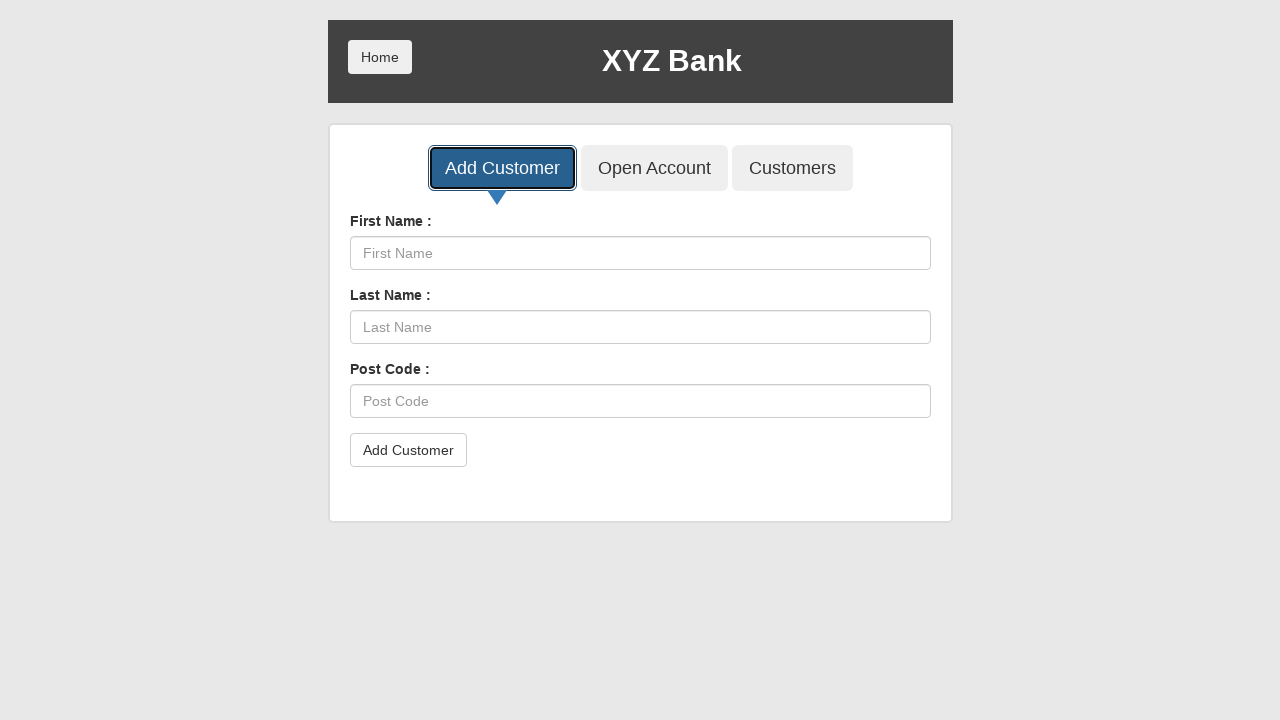

Filled first name field with 'Christopher' on input[ng-model='fName']
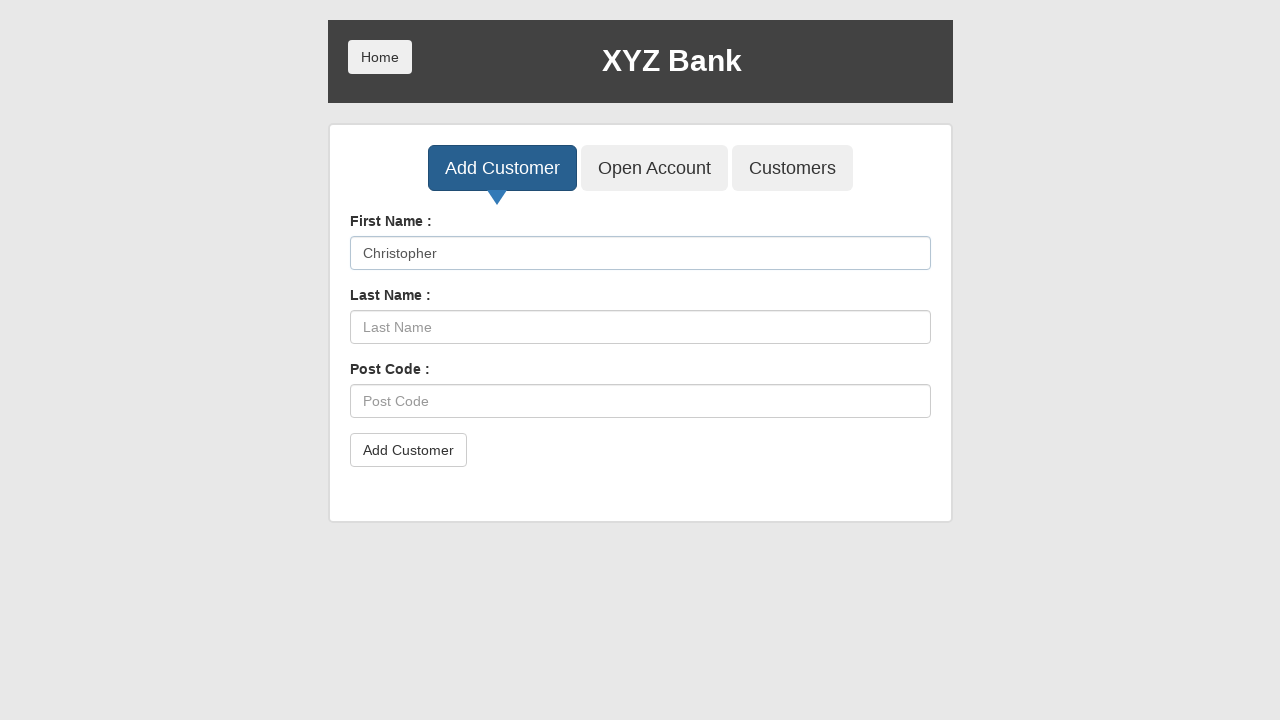

Filled last name field with 'Connely' on input[ng-model='lName']
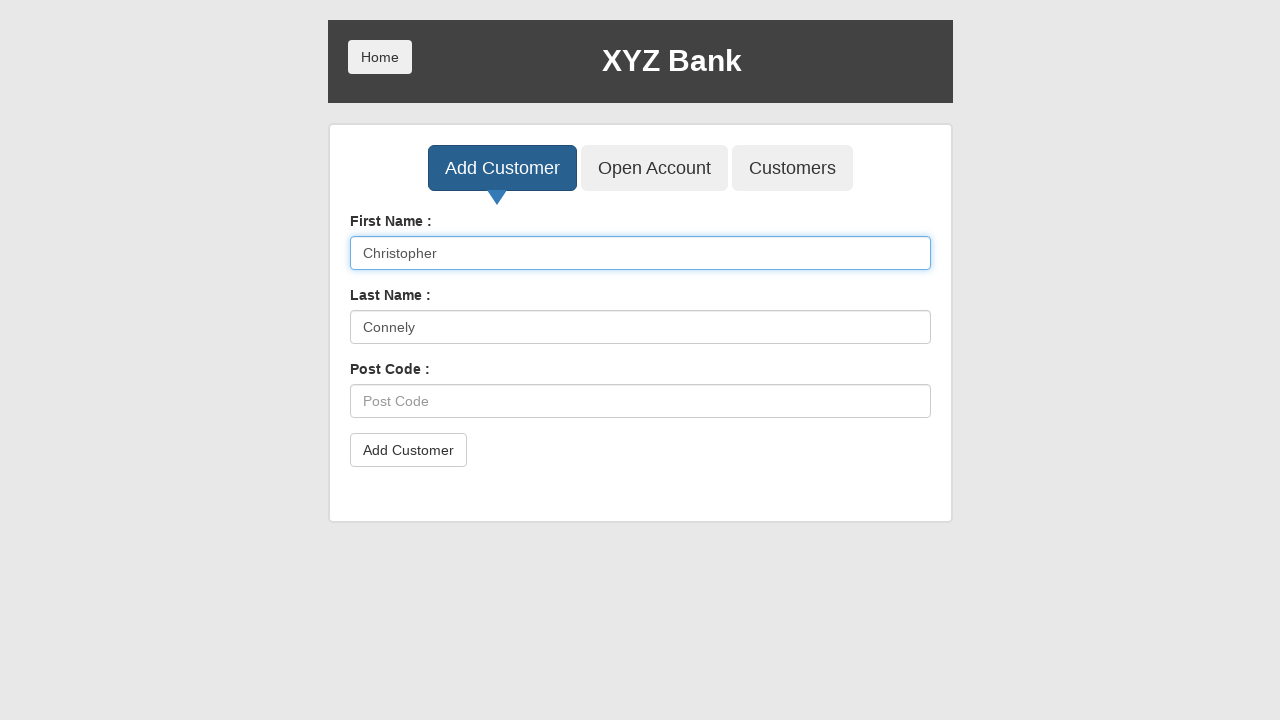

Filled postcode field with 'L789C349' on input[ng-model='postCd']
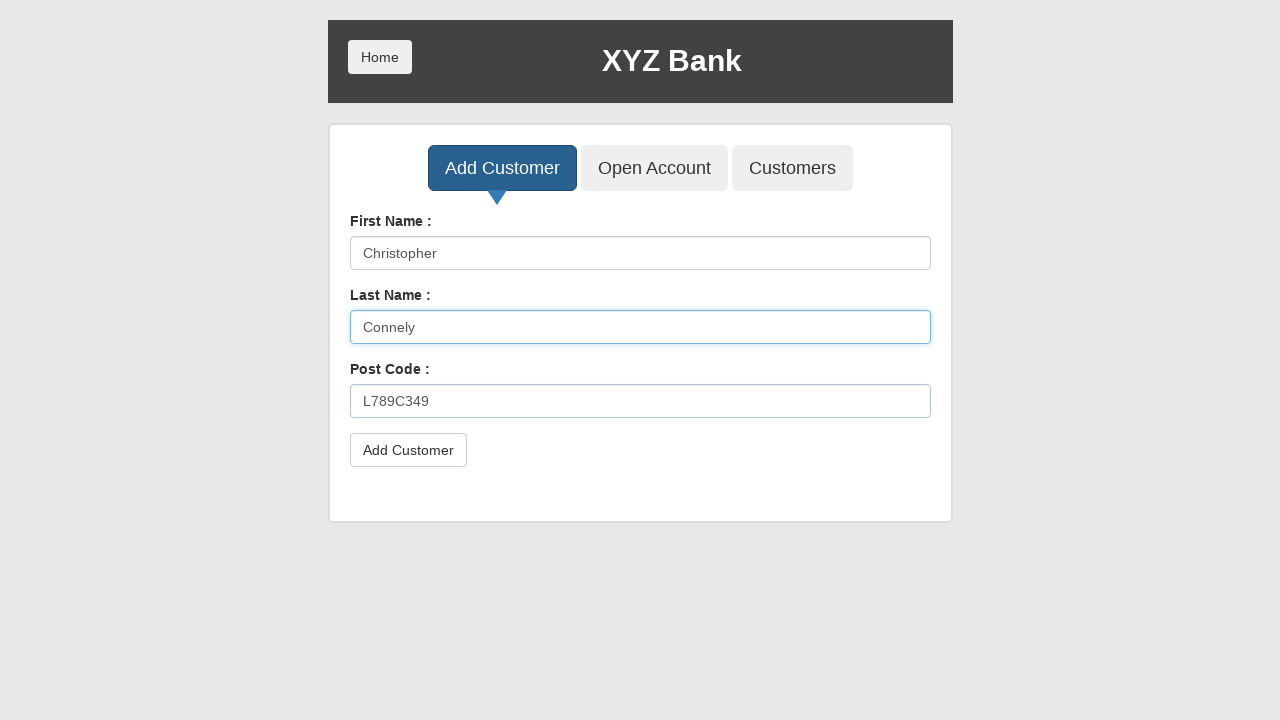

Clicked submit button to add customer Christopher Connely at (408, 450) on button[type='submit']
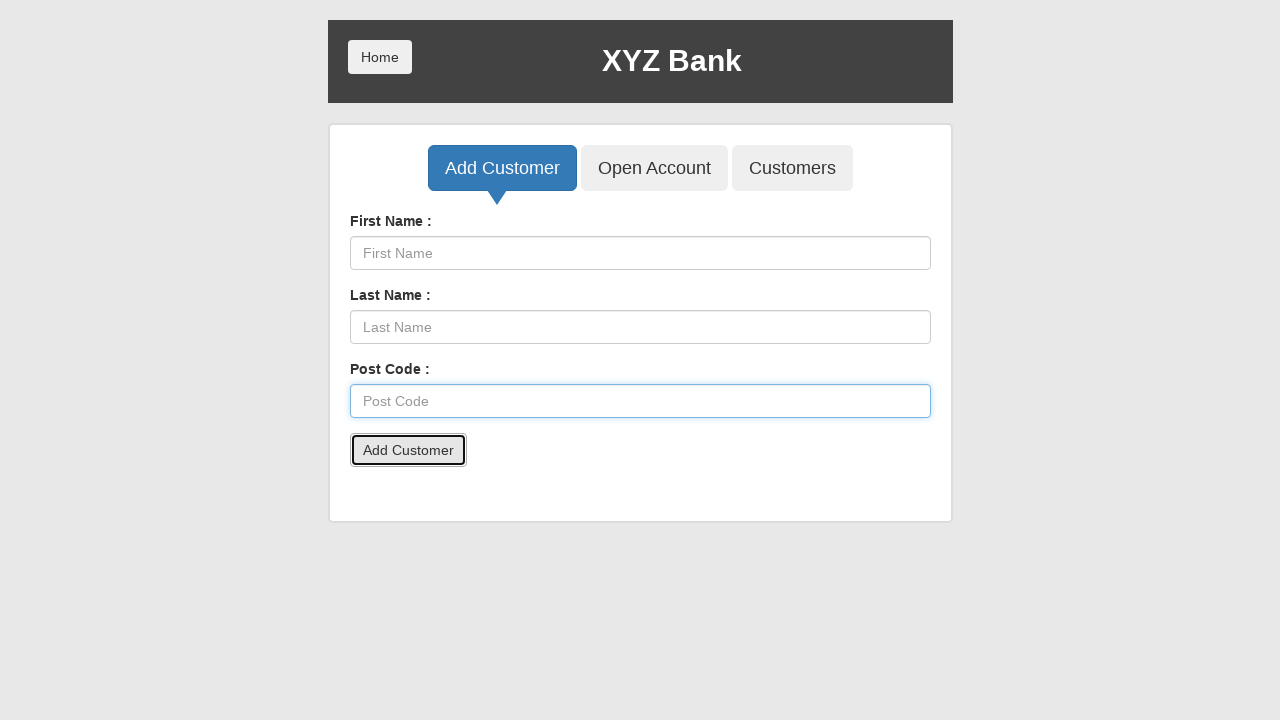

Accepted alert dialog for customer Christopher Connely
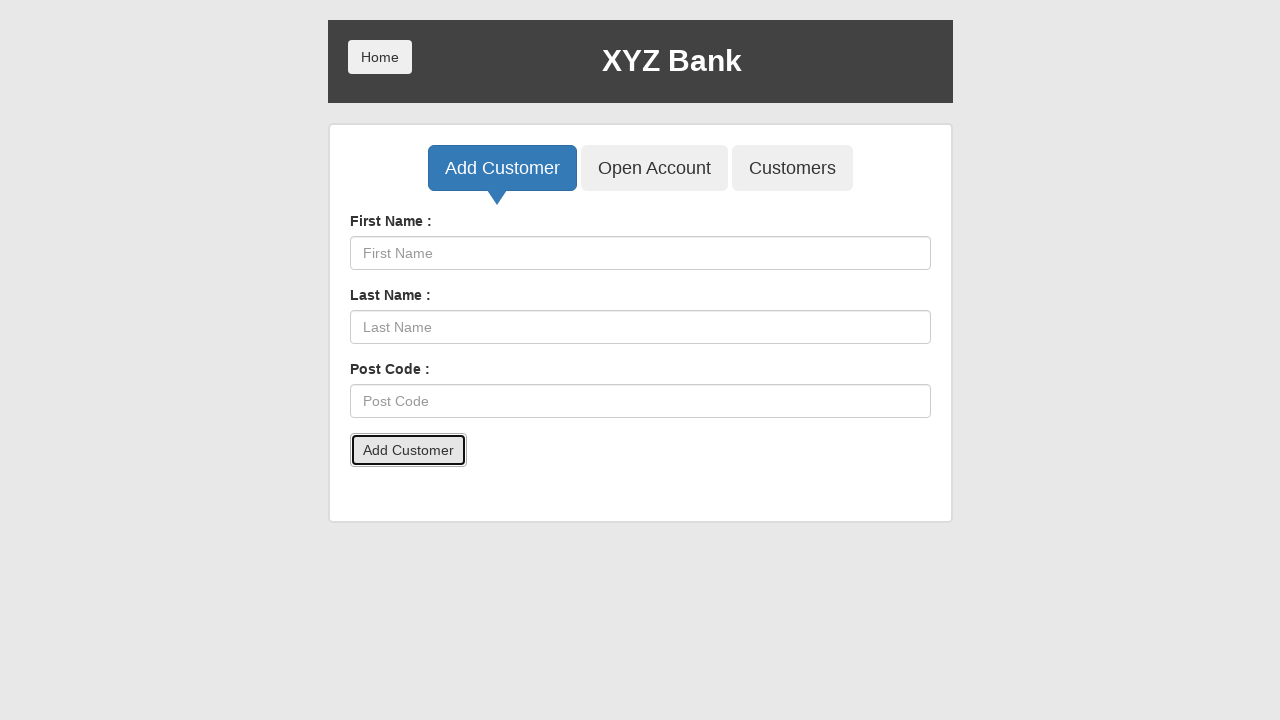

Waited 2 seconds before adding customer Frank Christopher
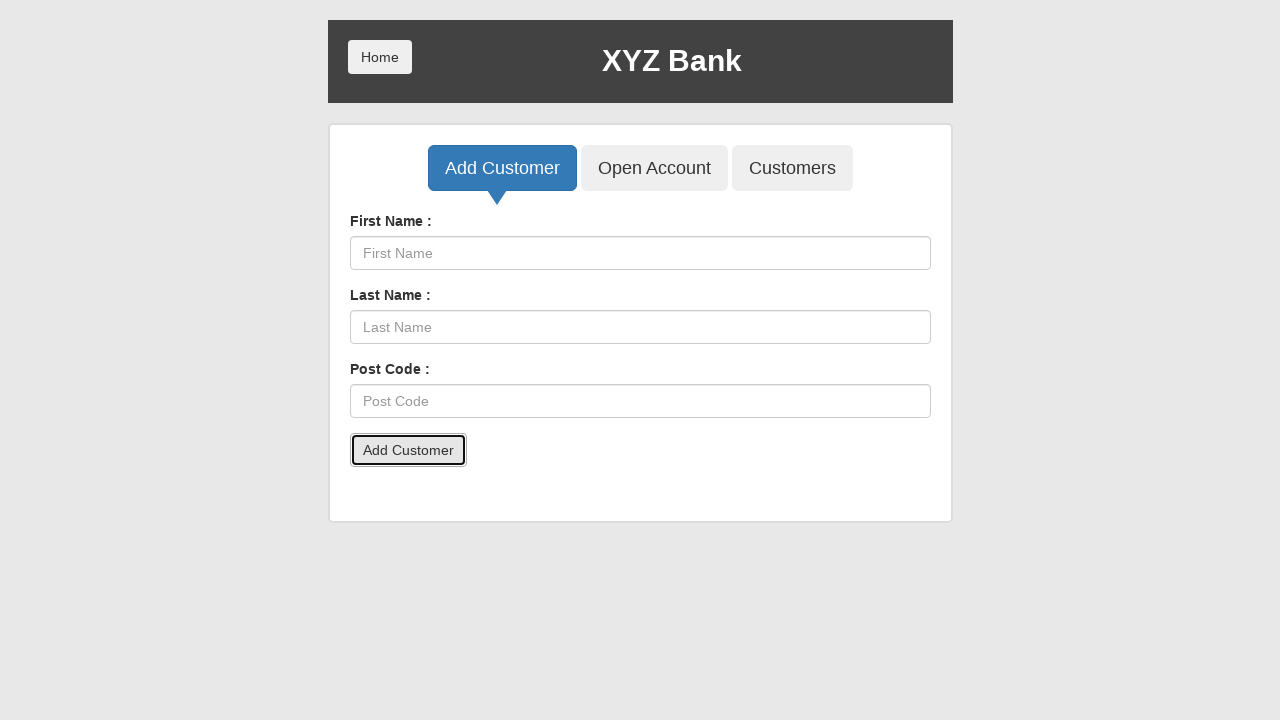

Filled first name field with 'Frank' on input[ng-model='fName']
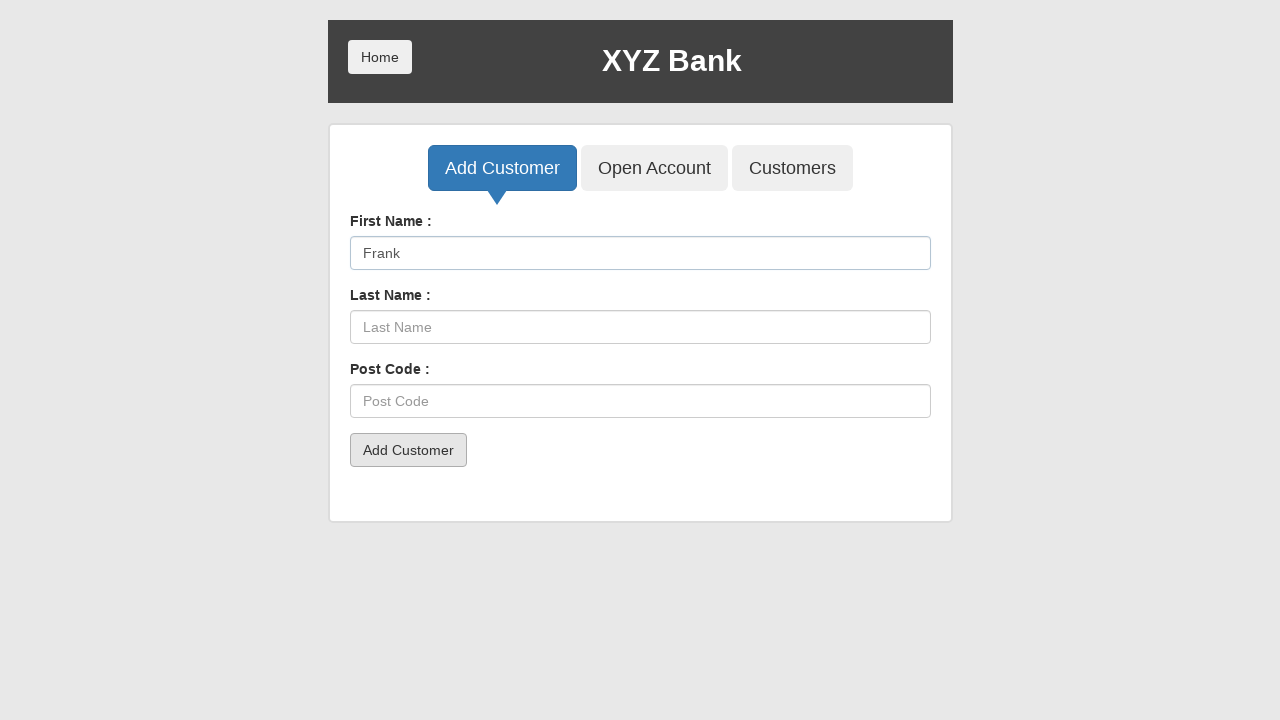

Filled last name field with 'Christopher' on input[ng-model='lName']
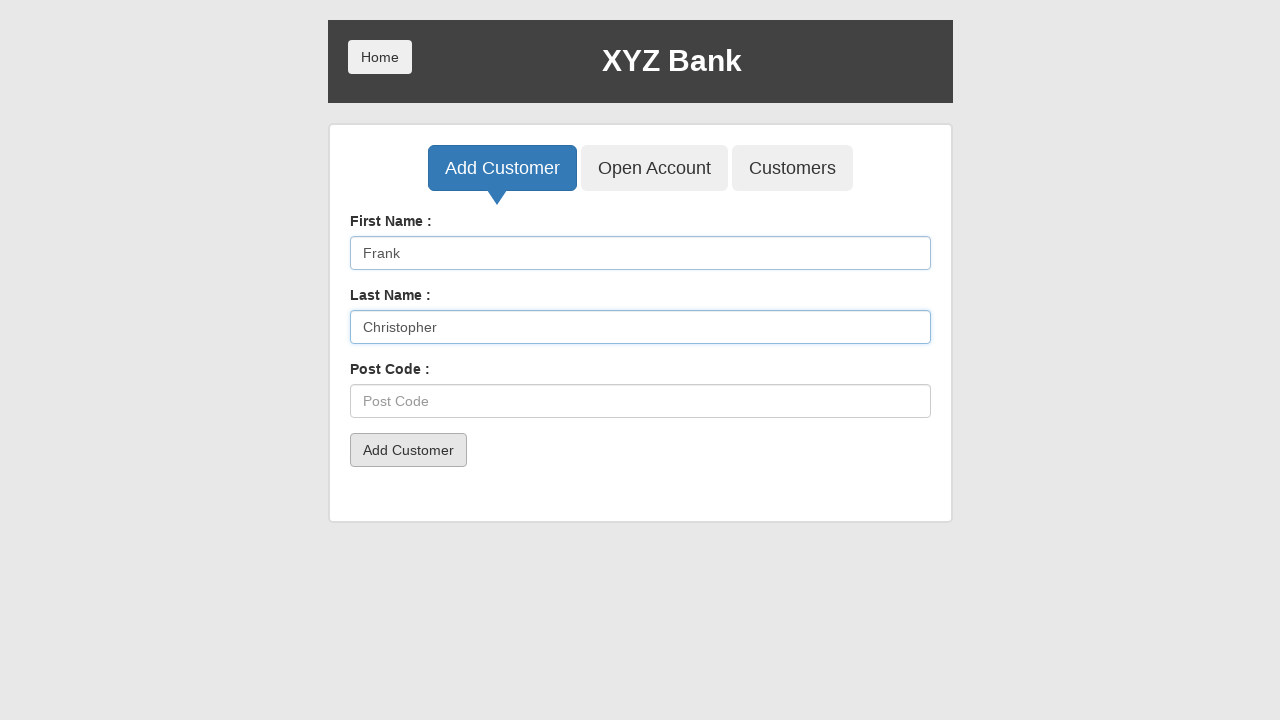

Filled postcode field with 'A897N450' on input[ng-model='postCd']
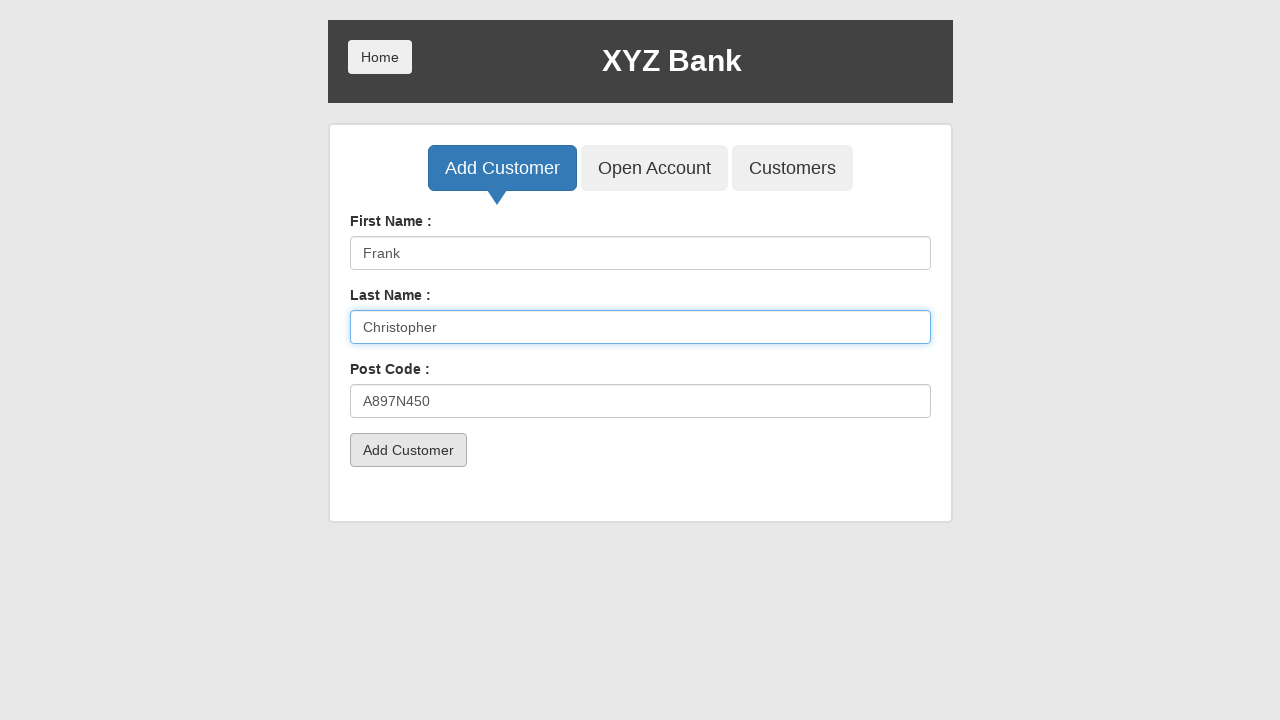

Clicked submit button to add customer Frank Christopher at (408, 450) on button[type='submit']
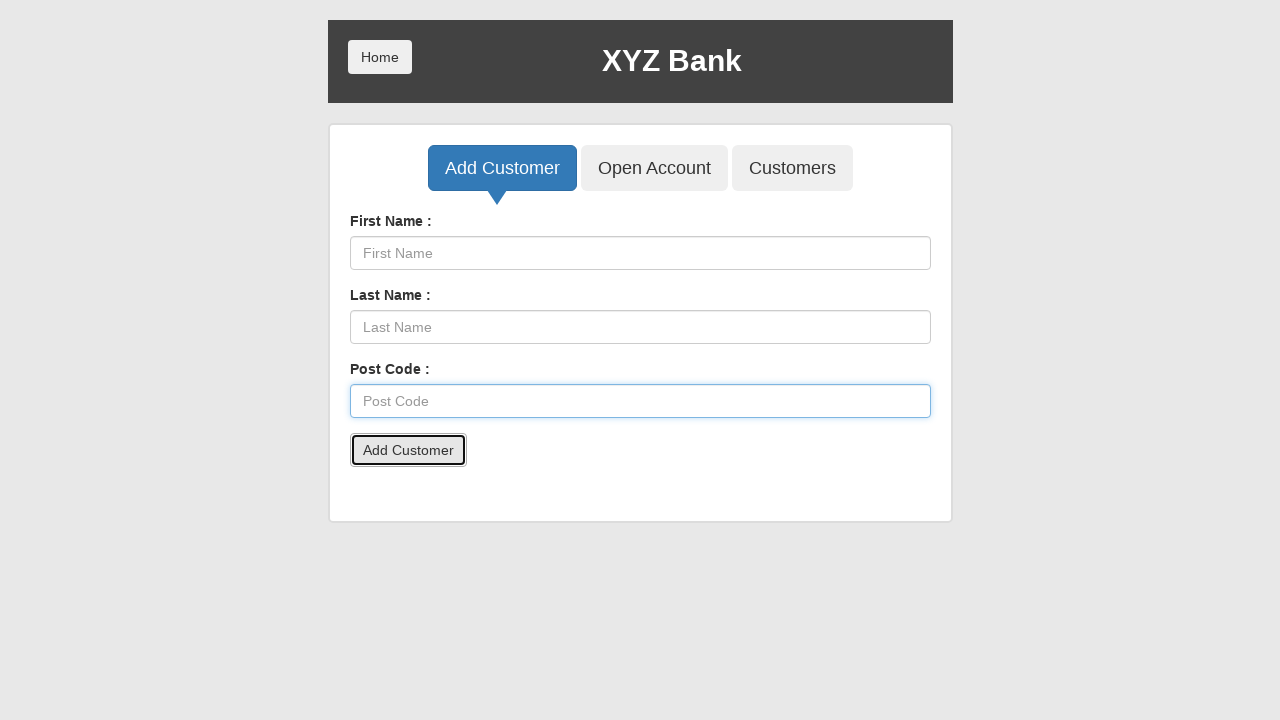

Accepted alert dialog for customer Frank Christopher
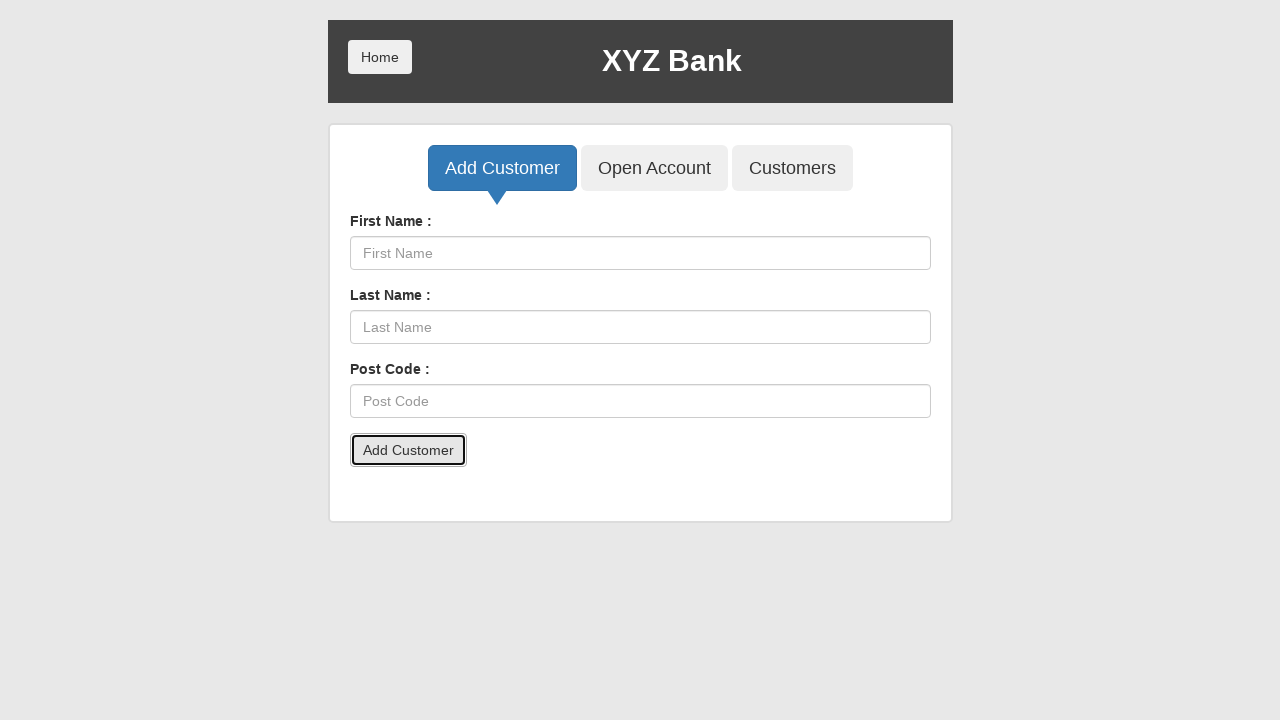

Waited 2 seconds before adding customer Christopher Minka
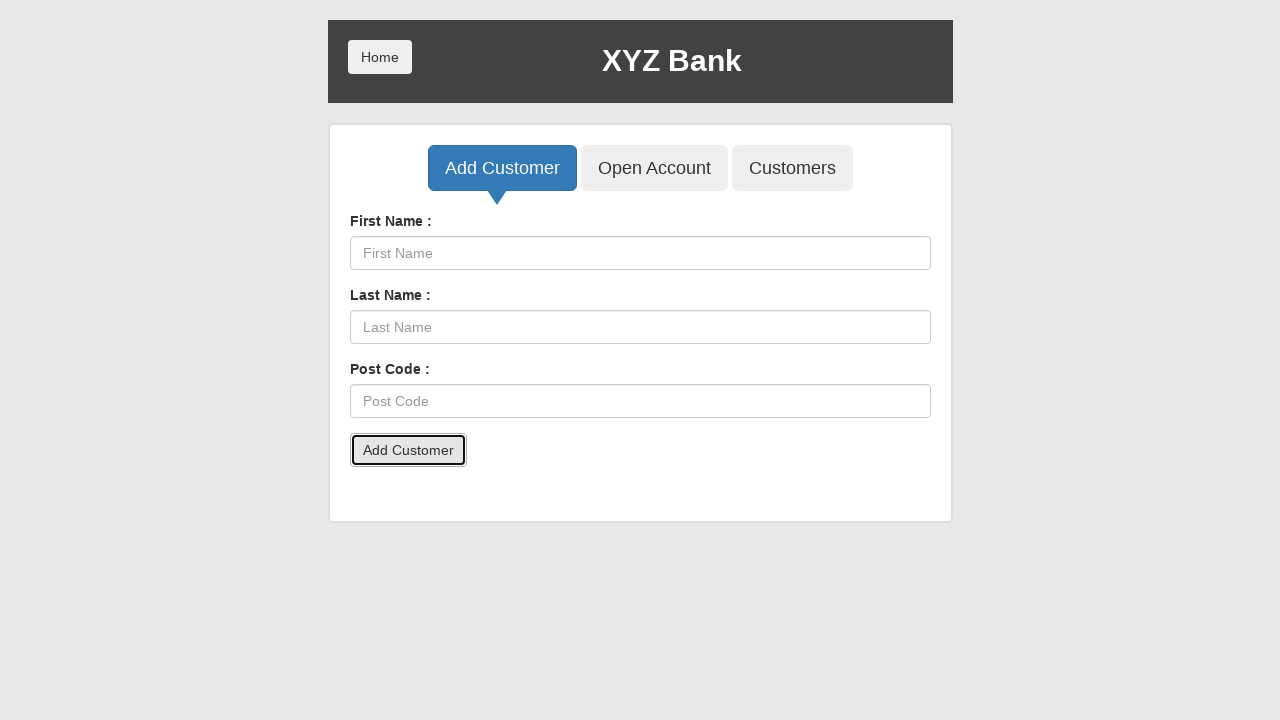

Filled first name field with 'Christopher' on input[ng-model='fName']
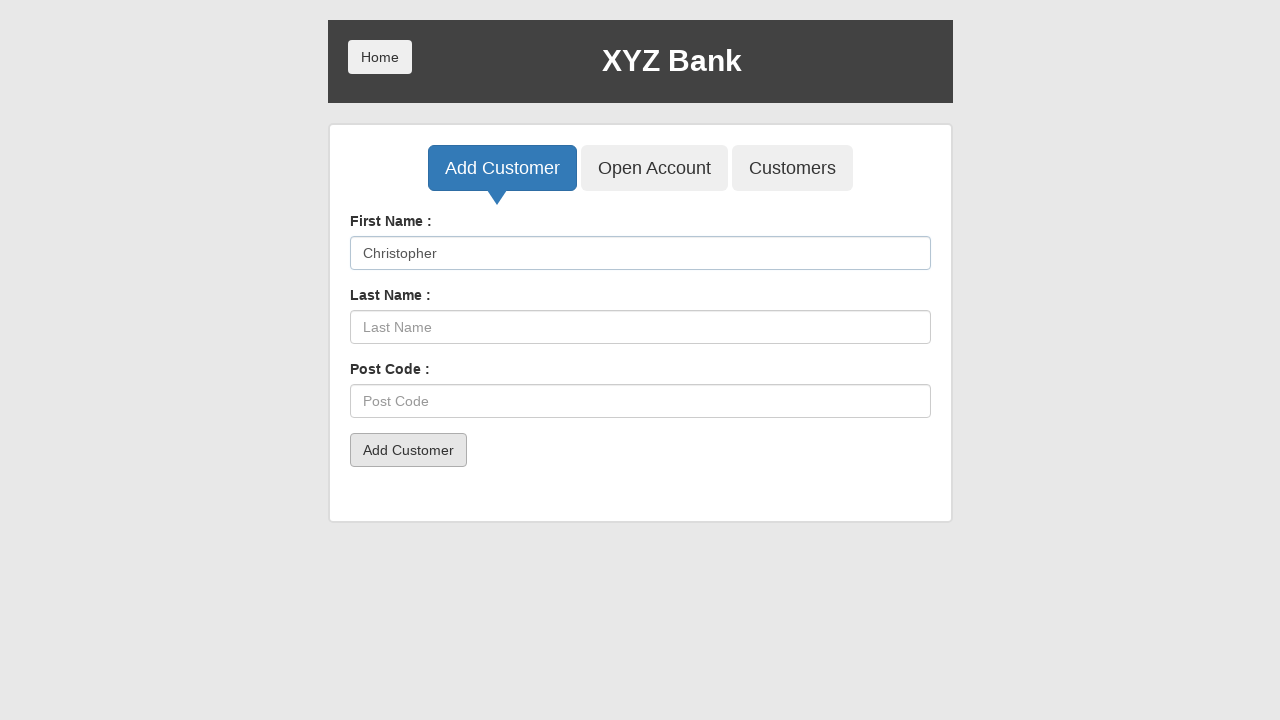

Filled last name field with 'Minka' on input[ng-model='lName']
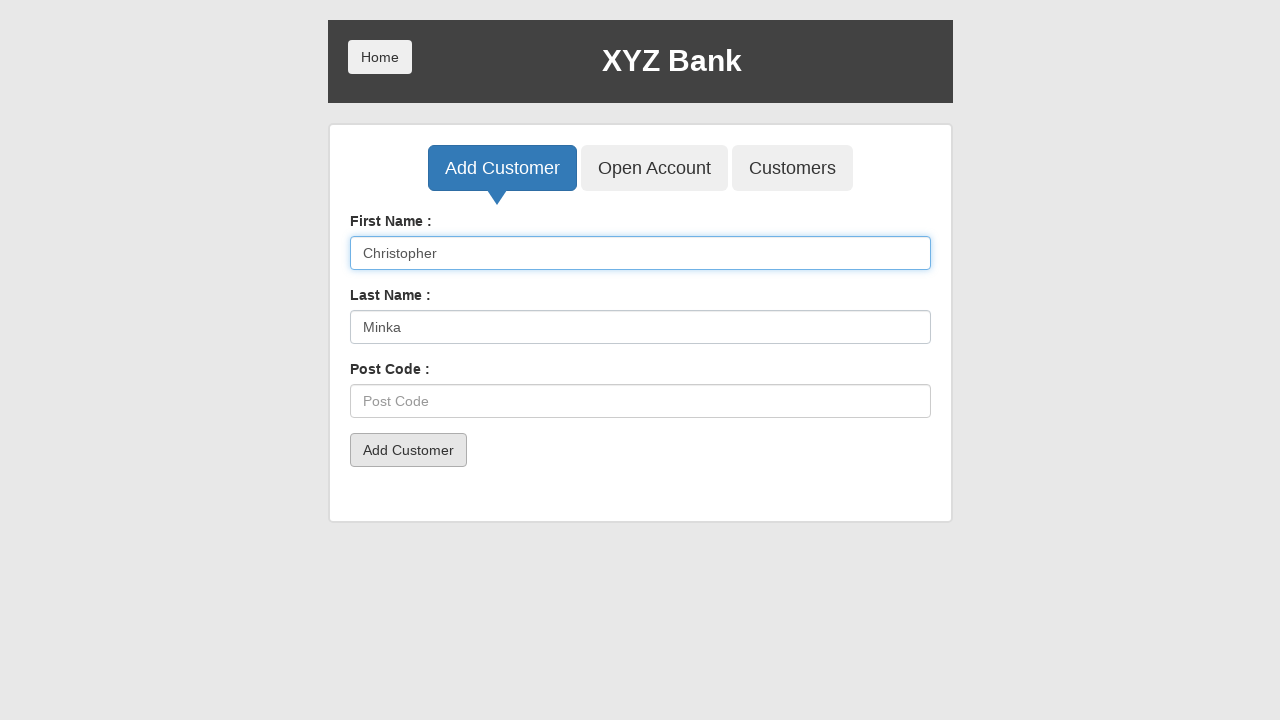

Filled postcode field with 'M098Q585' on input[ng-model='postCd']
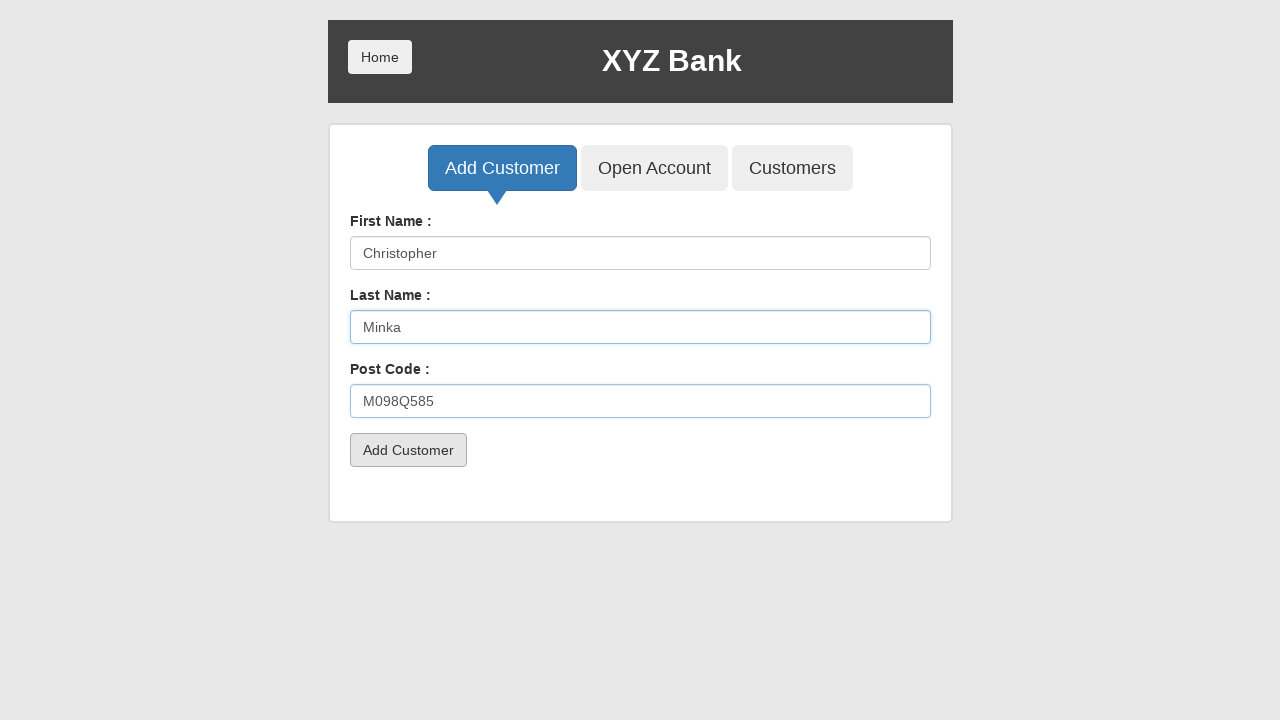

Clicked submit button to add customer Christopher Minka at (408, 450) on button[type='submit']
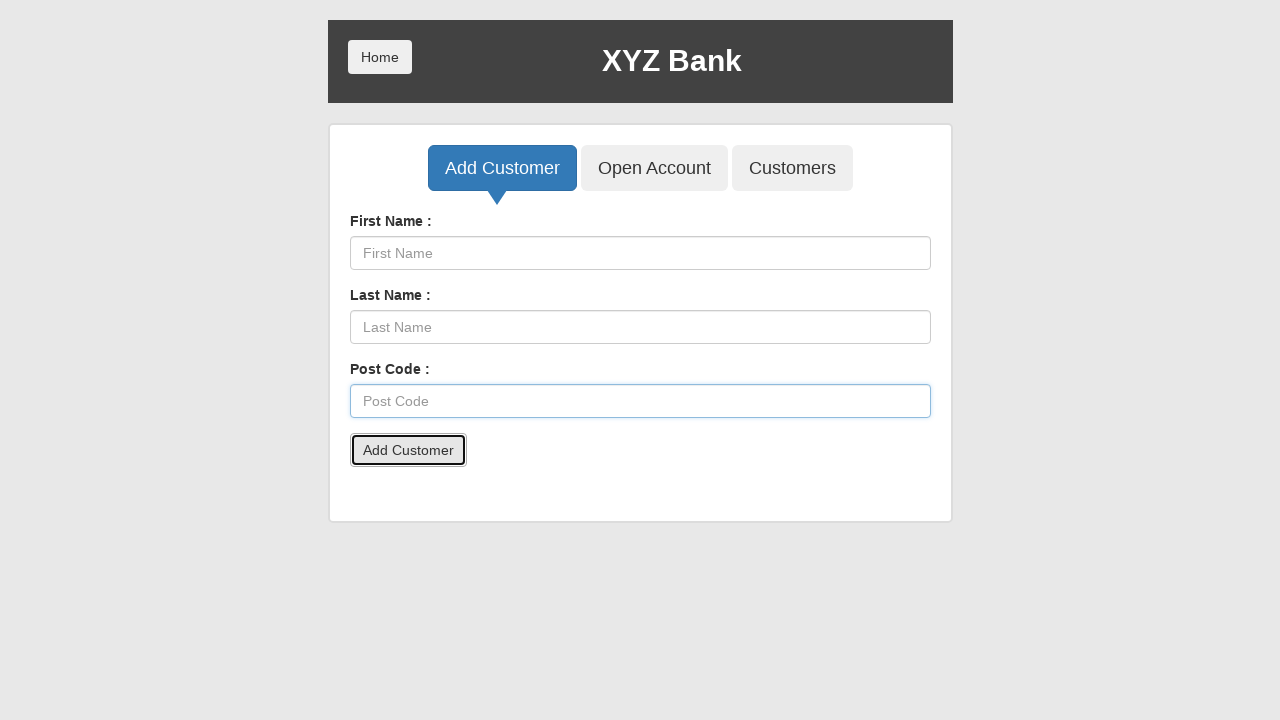

Accepted alert dialog for customer Christopher Minka
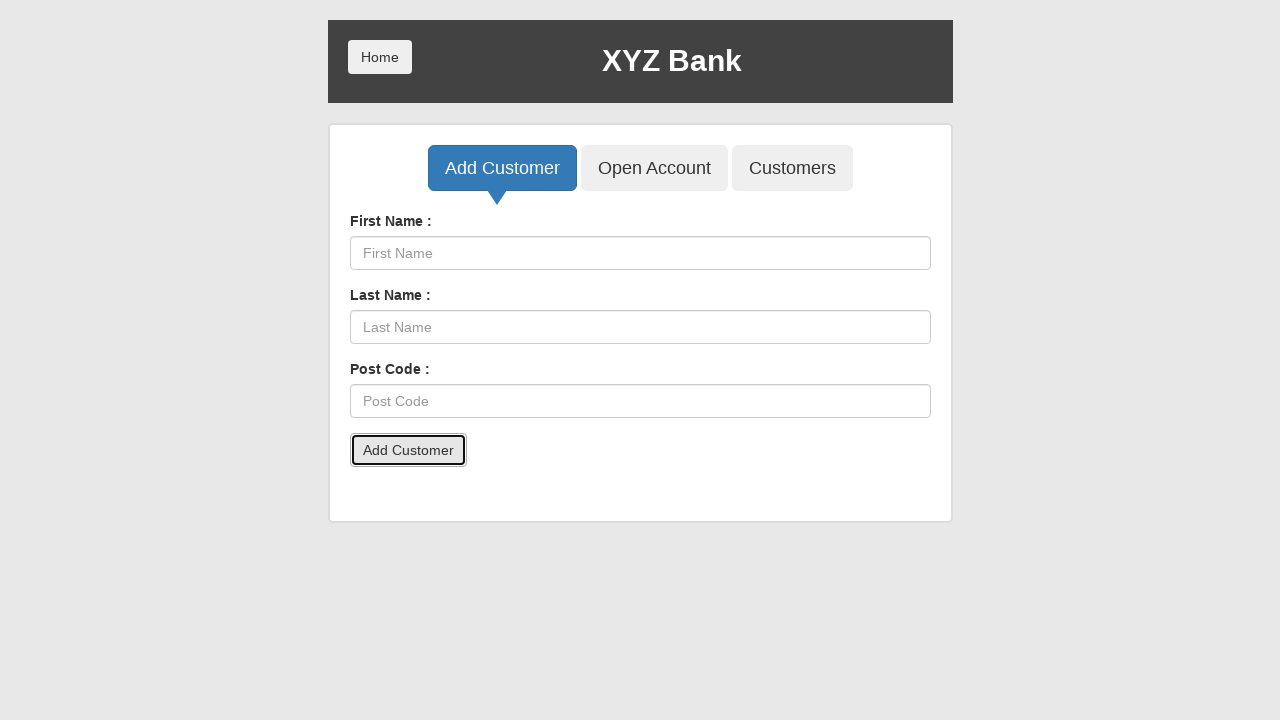

Waited 2 seconds before adding customer Connely Jackson
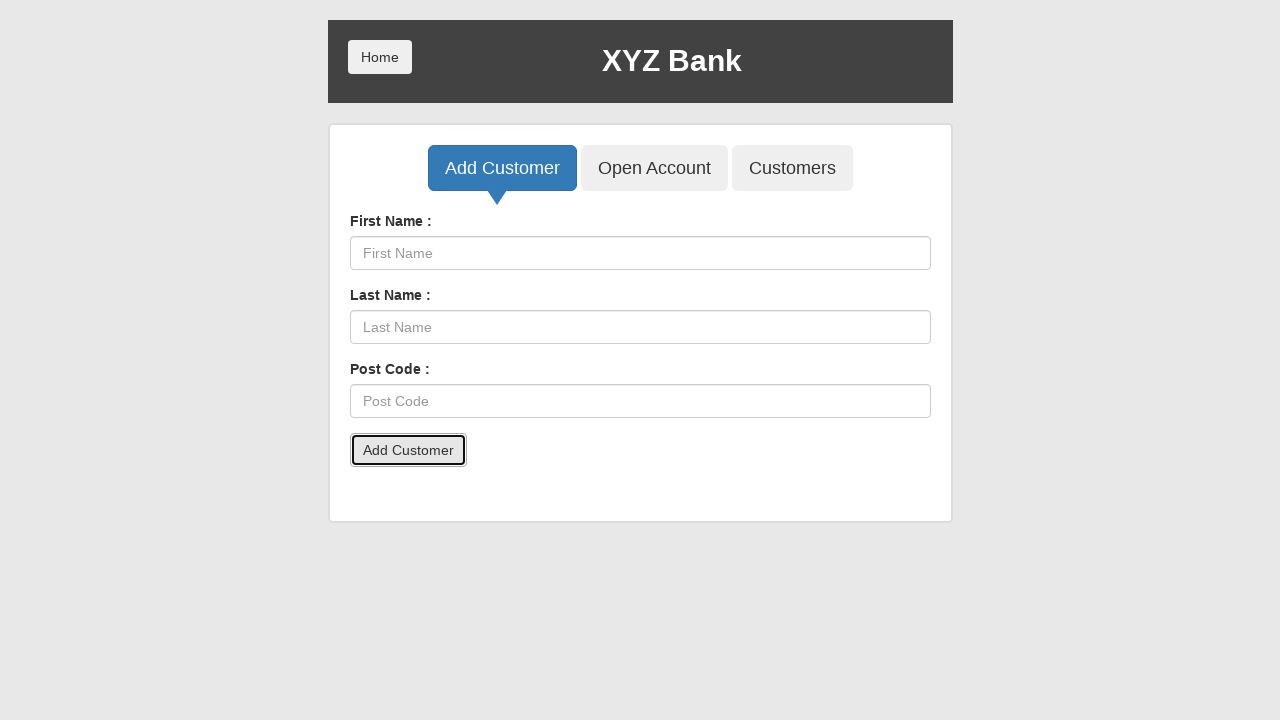

Filled first name field with 'Connely' on input[ng-model='fName']
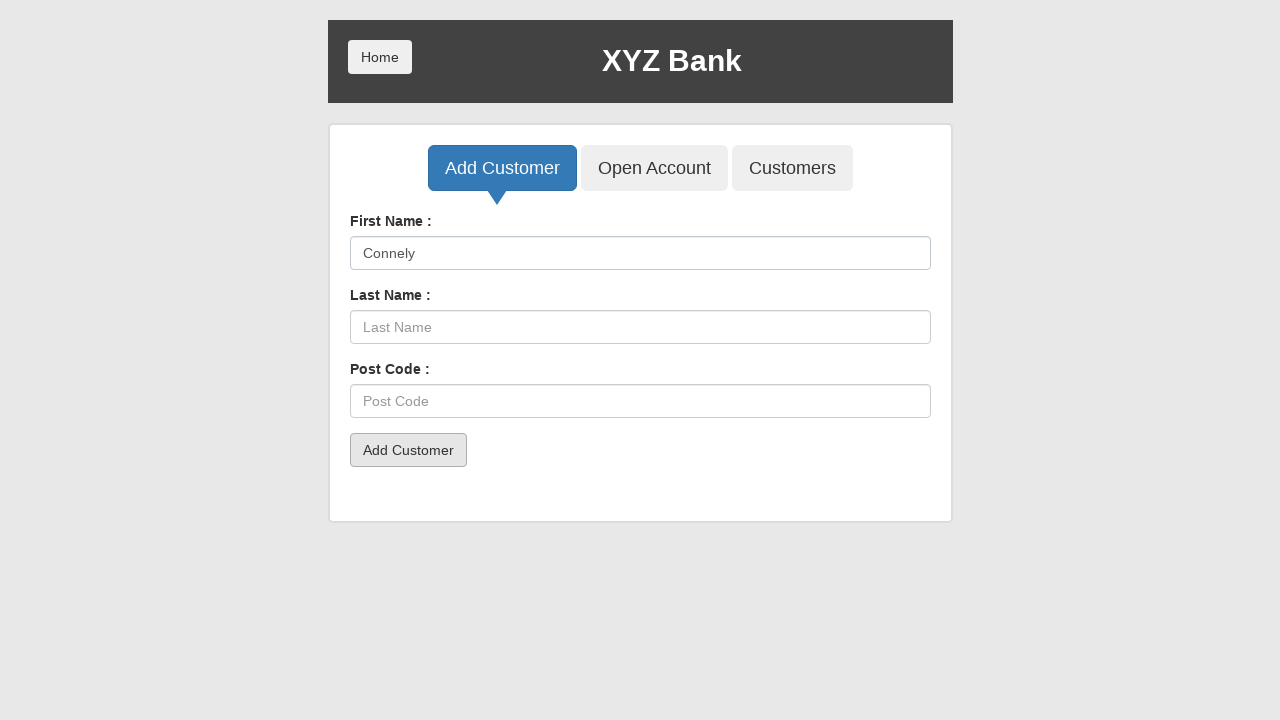

Filled last name field with 'Jackson' on input[ng-model='lName']
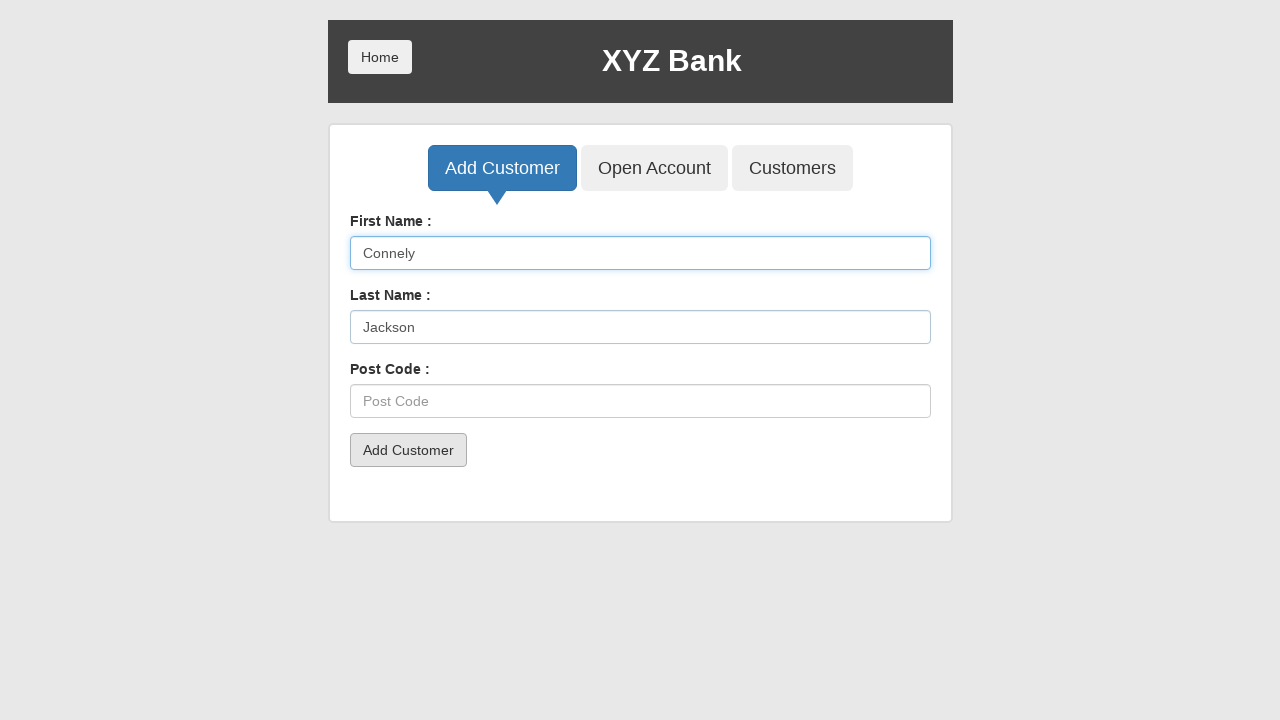

Filled postcode field with 'L789C349' on input[ng-model='postCd']
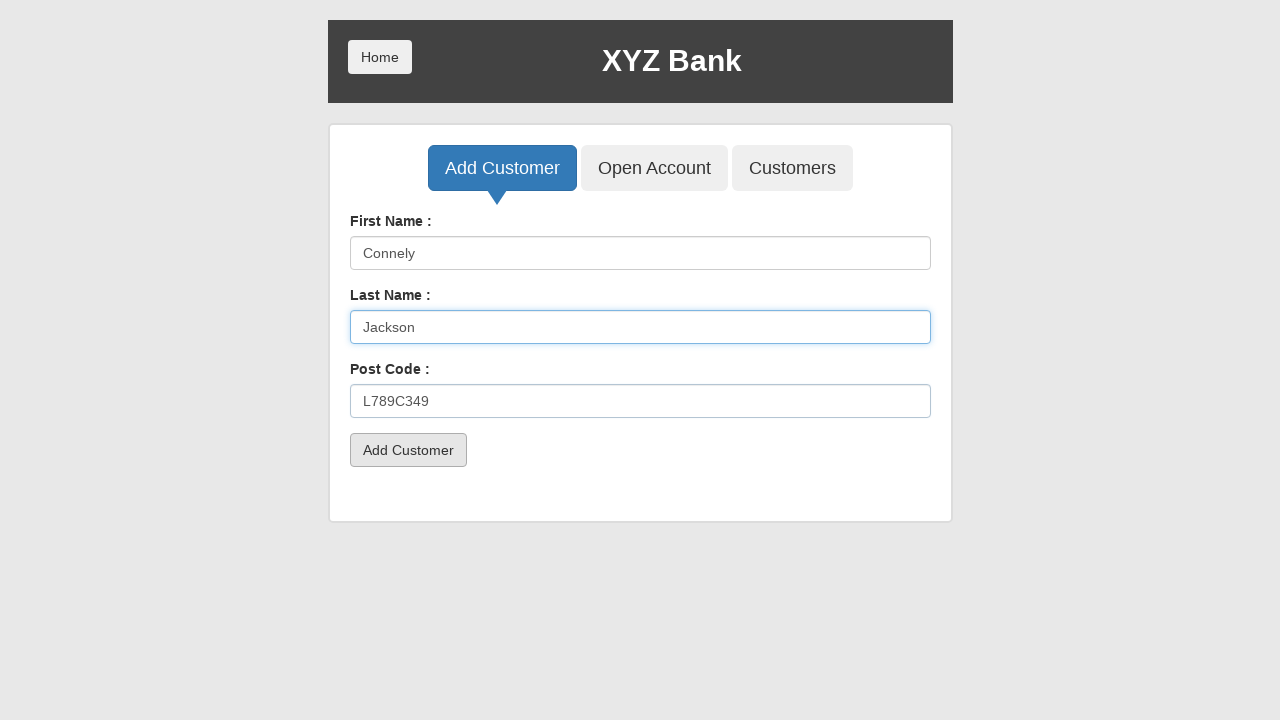

Clicked submit button to add customer Connely Jackson at (408, 450) on button[type='submit']
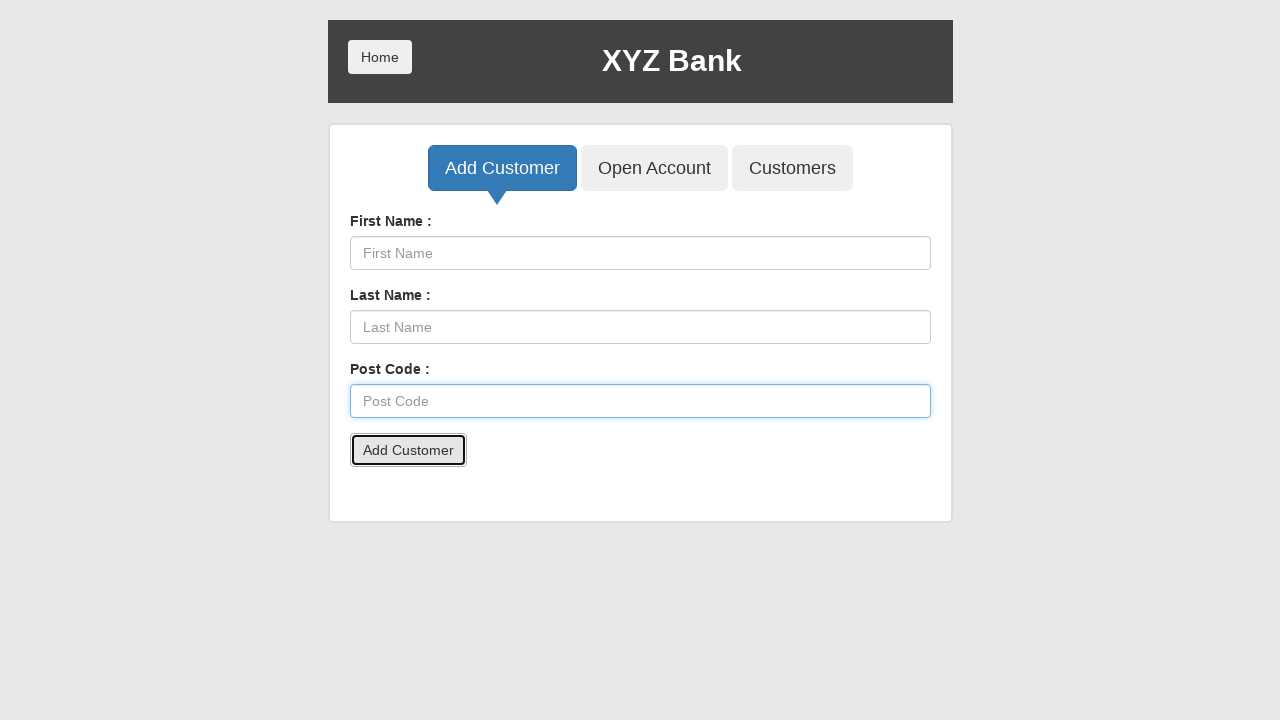

Accepted alert dialog for customer Connely Jackson
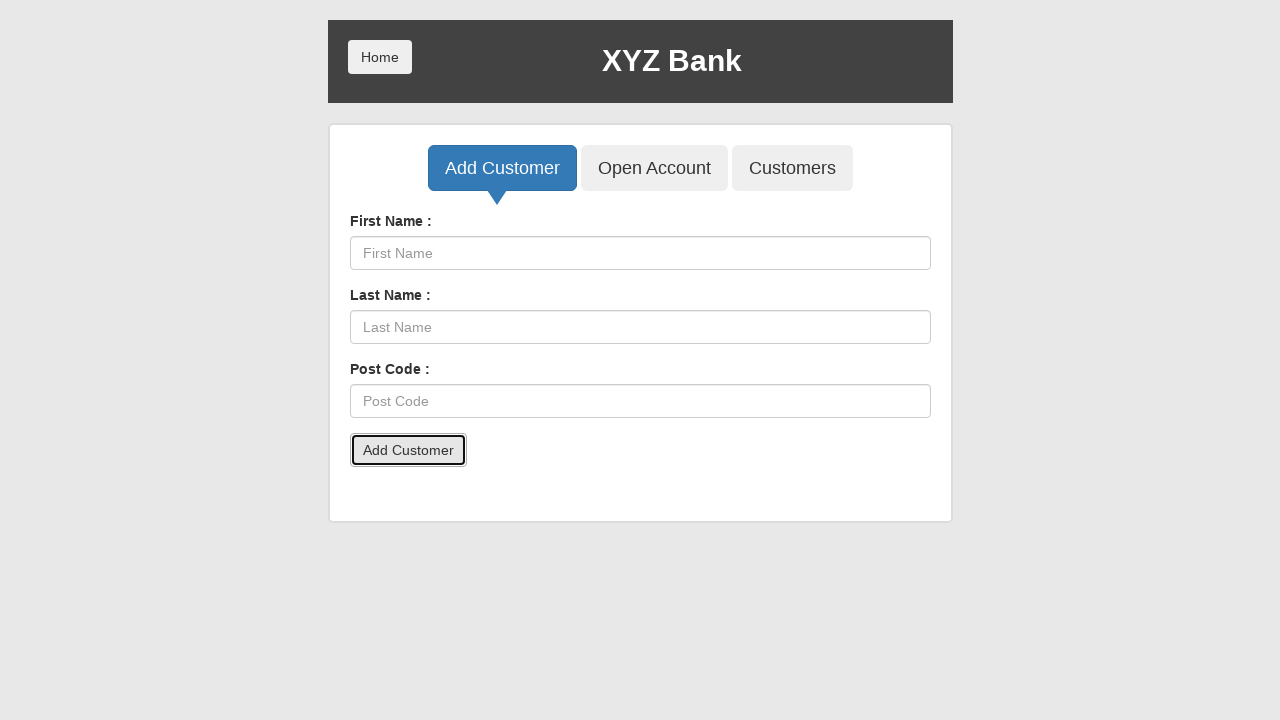

Waited 2 seconds before adding customer Jackson Frank
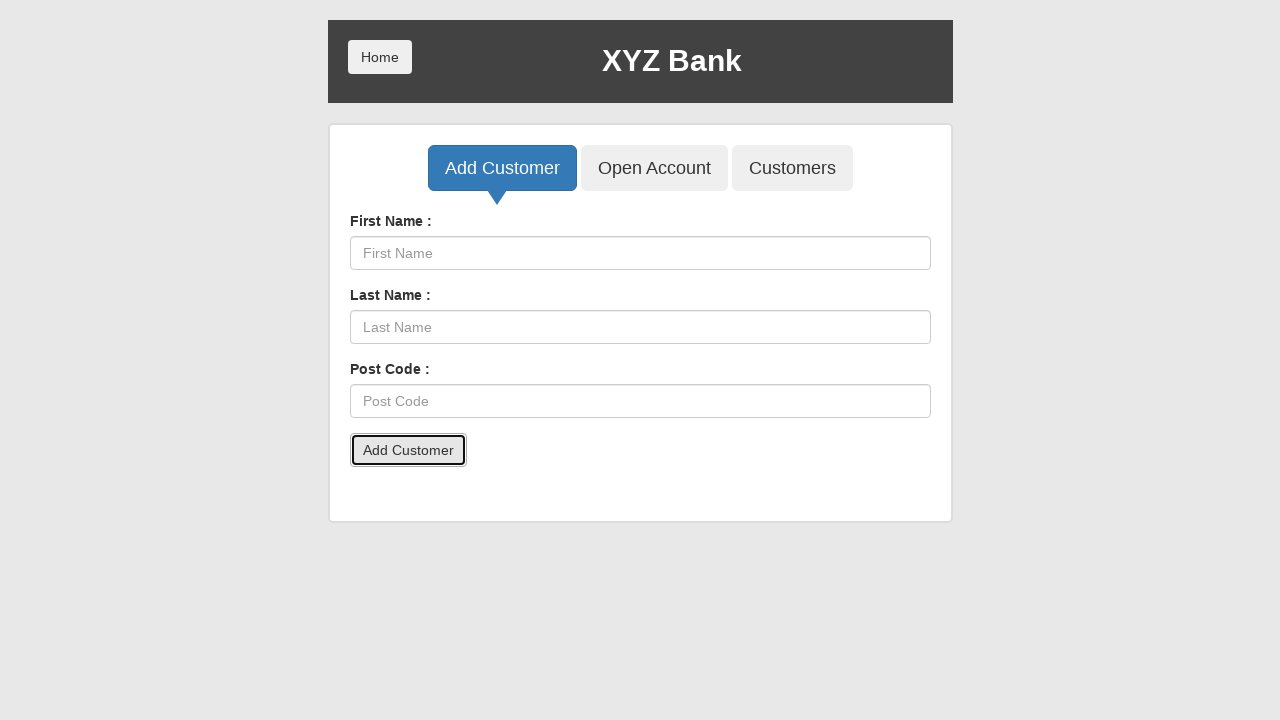

Filled first name field with 'Jackson' on input[ng-model='fName']
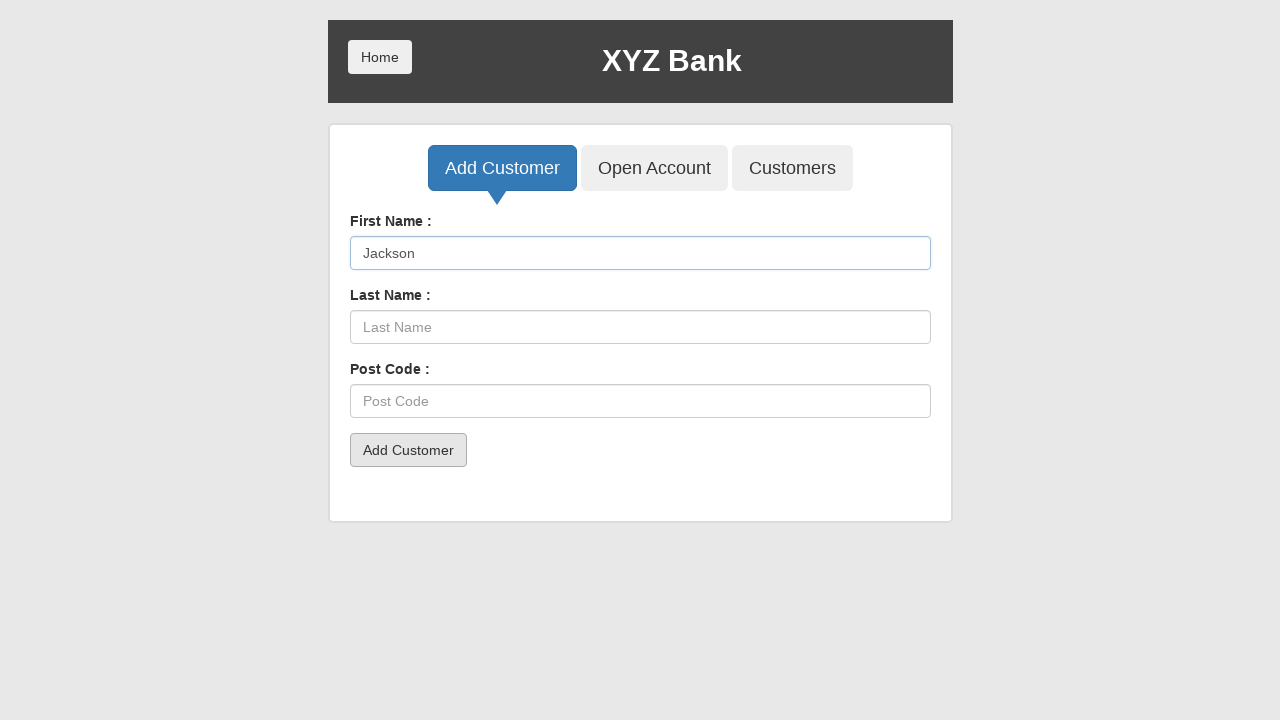

Filled last name field with 'Frank' on input[ng-model='lName']
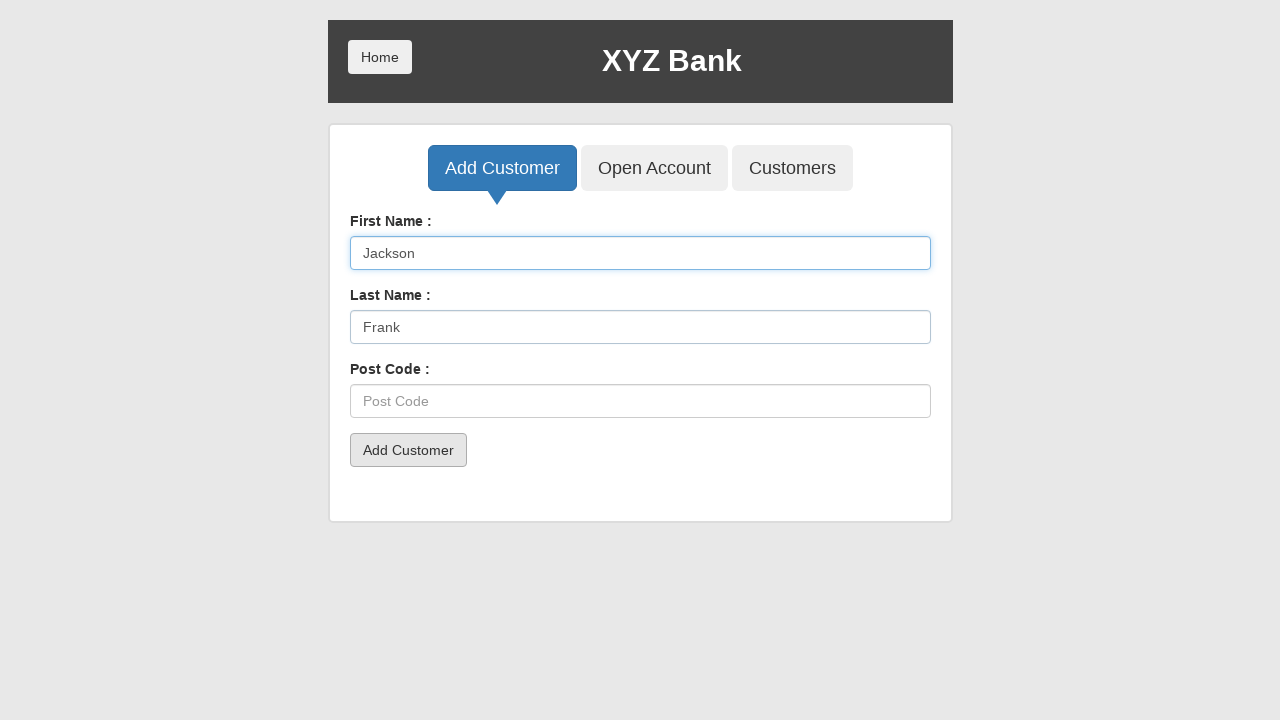

Filled postcode field with 'L789C349' on input[ng-model='postCd']
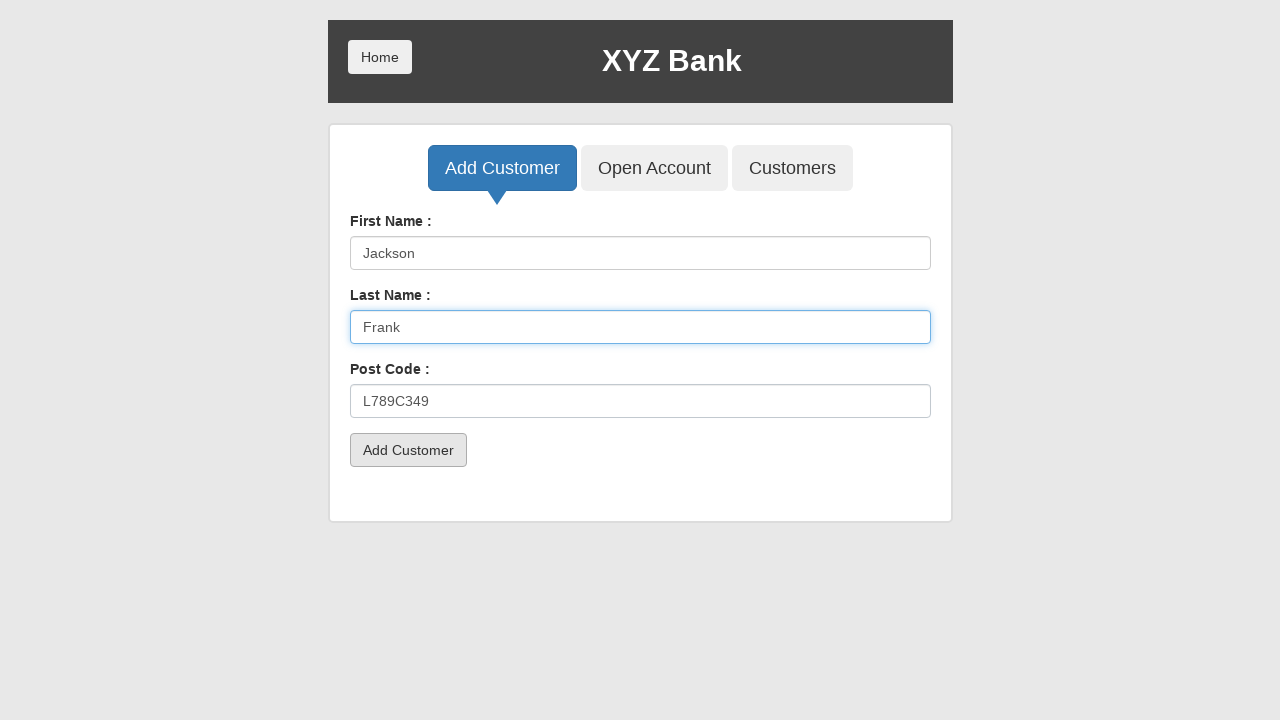

Clicked submit button to add customer Jackson Frank at (408, 450) on button[type='submit']
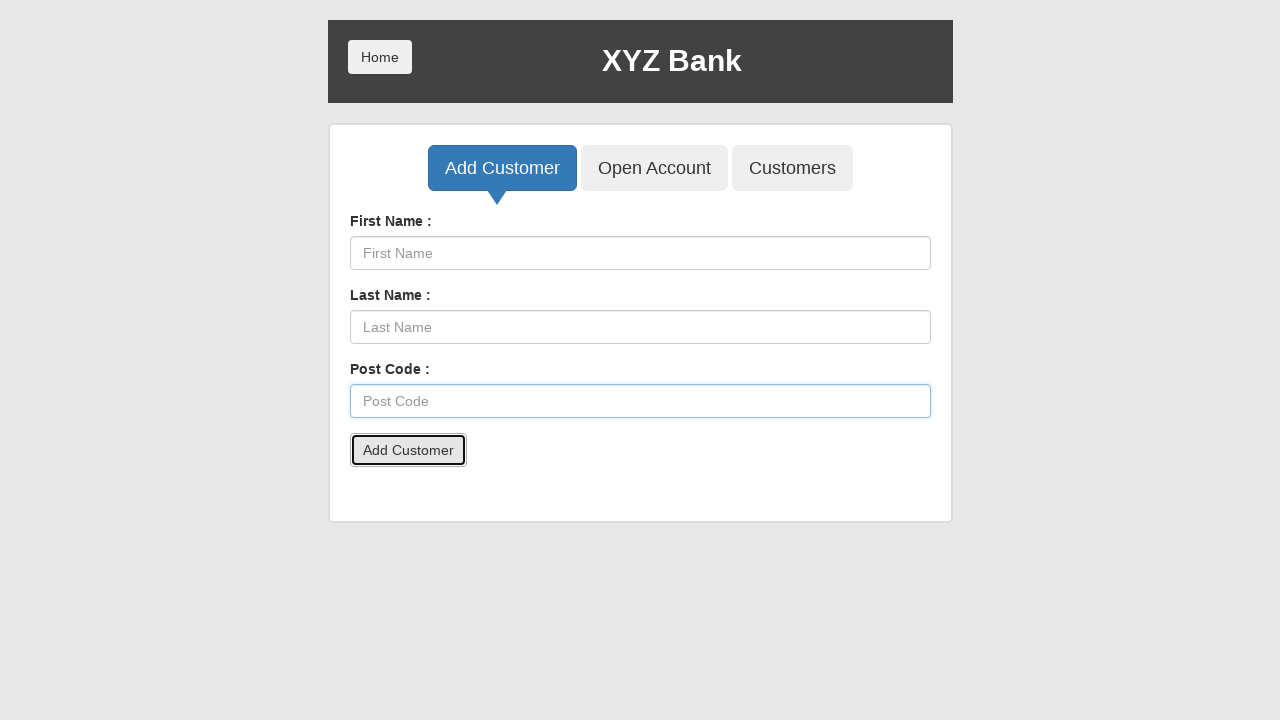

Accepted alert dialog for customer Jackson Frank
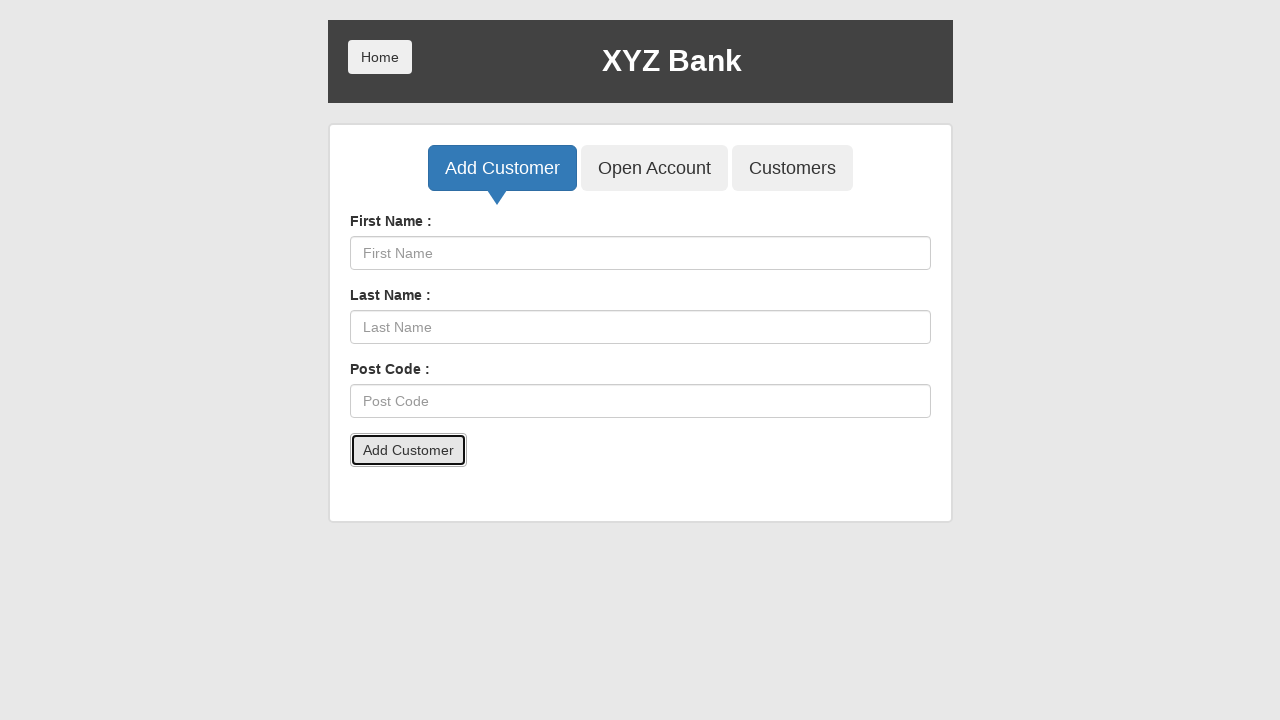

Waited 2 seconds before adding customer Minka Jackson
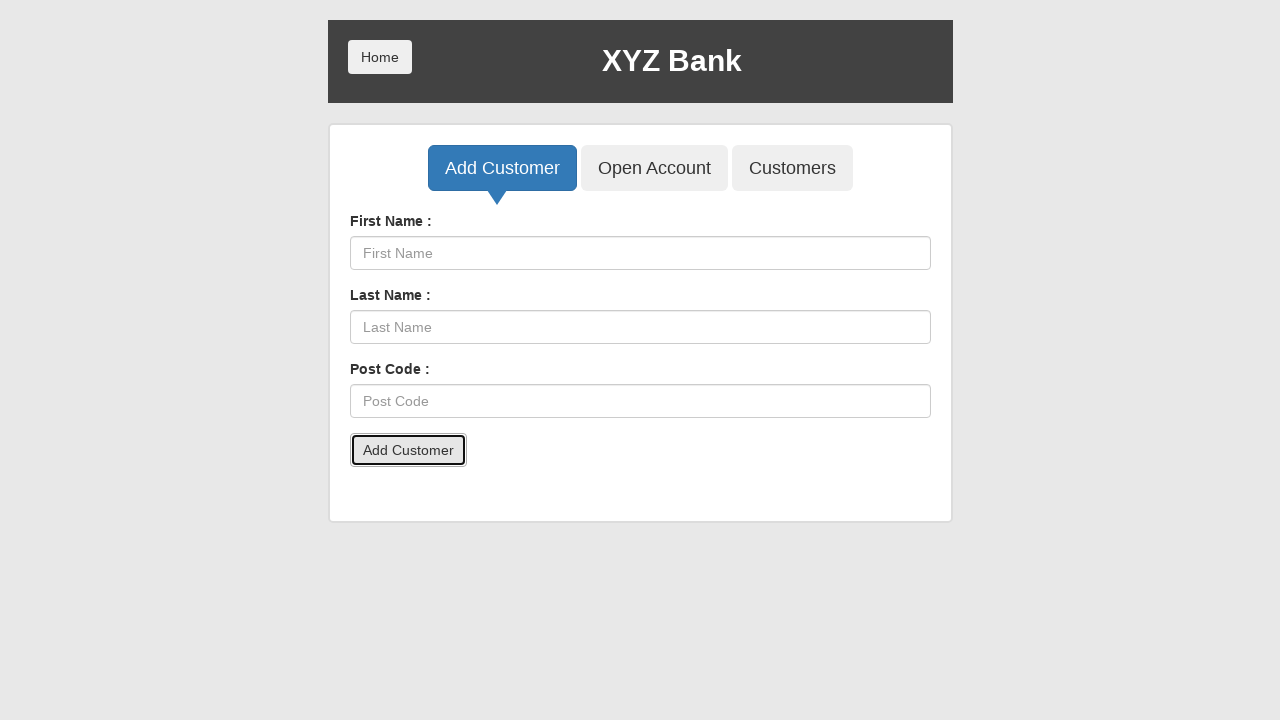

Filled first name field with 'Minka' on input[ng-model='fName']
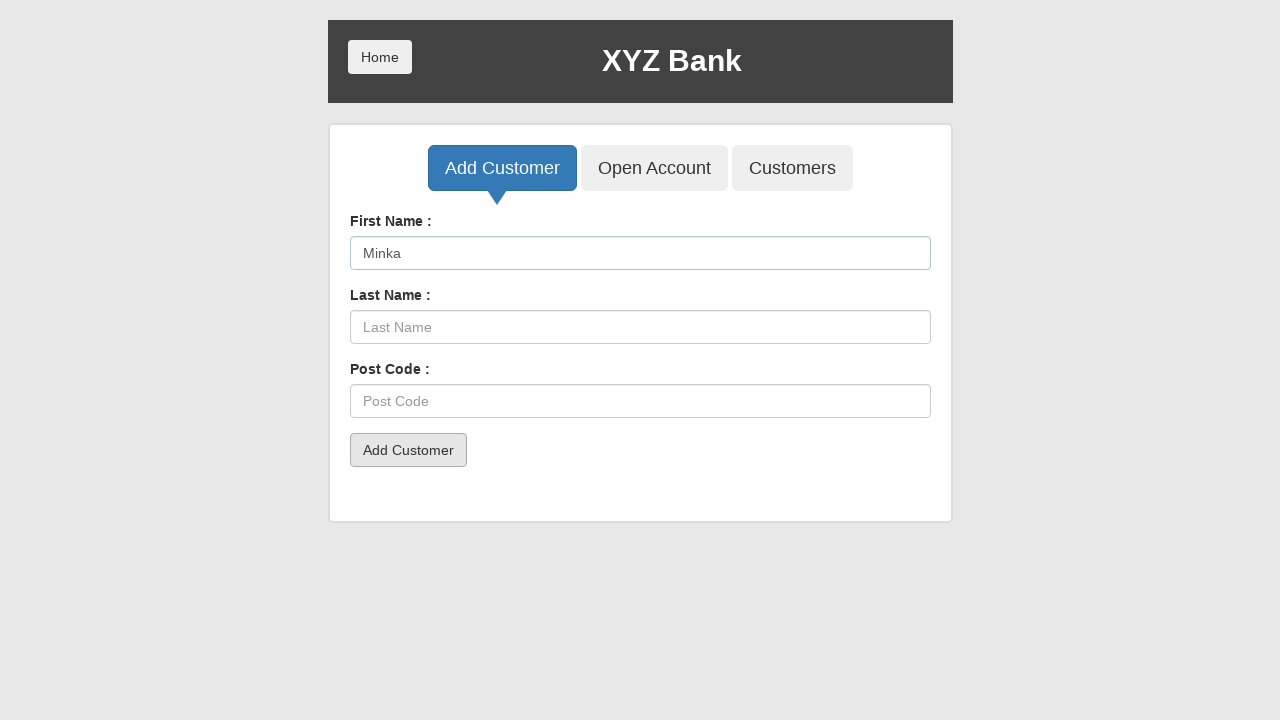

Filled last name field with 'Jackson' on input[ng-model='lName']
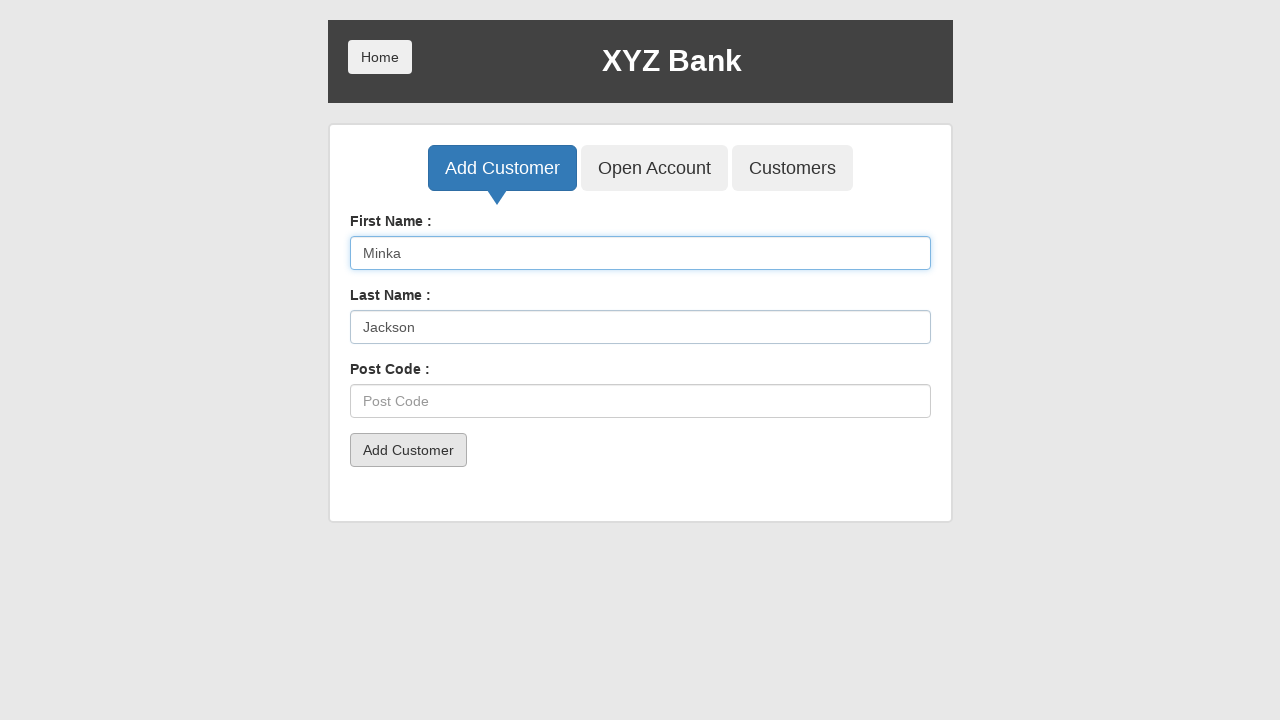

Filled postcode field with 'A897N450' on input[ng-model='postCd']
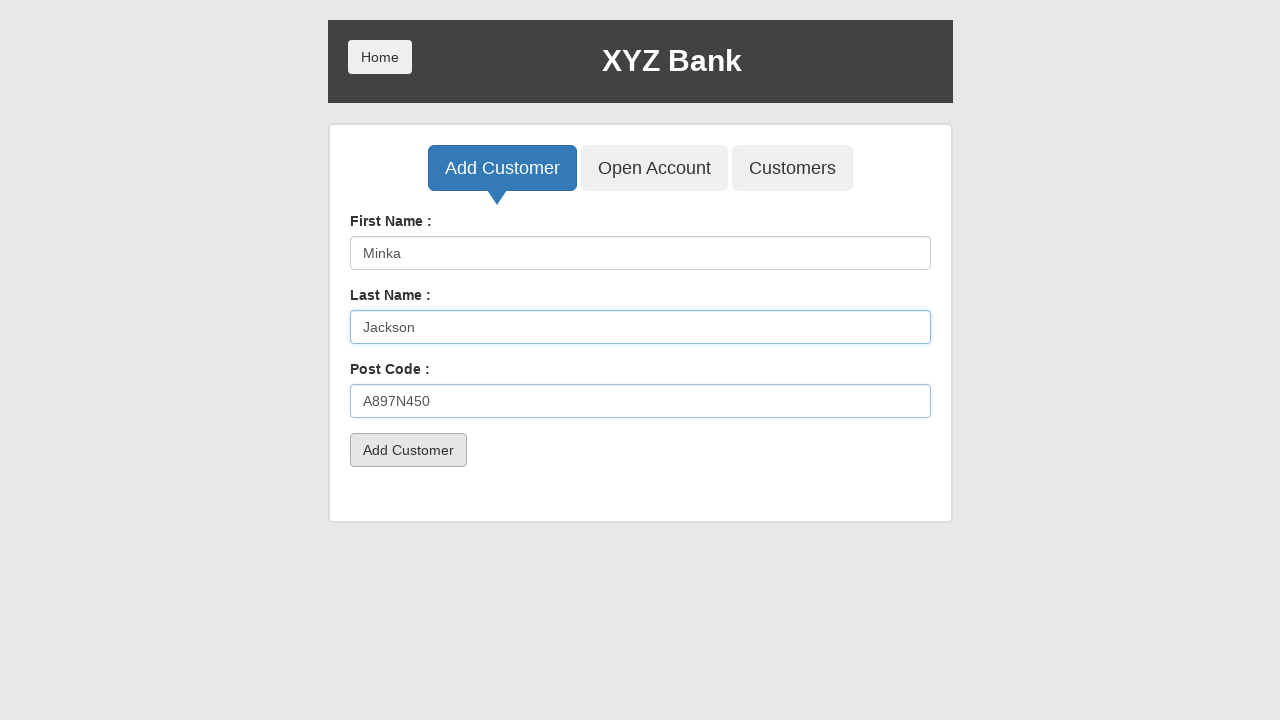

Clicked submit button to add customer Minka Jackson at (408, 450) on button[type='submit']
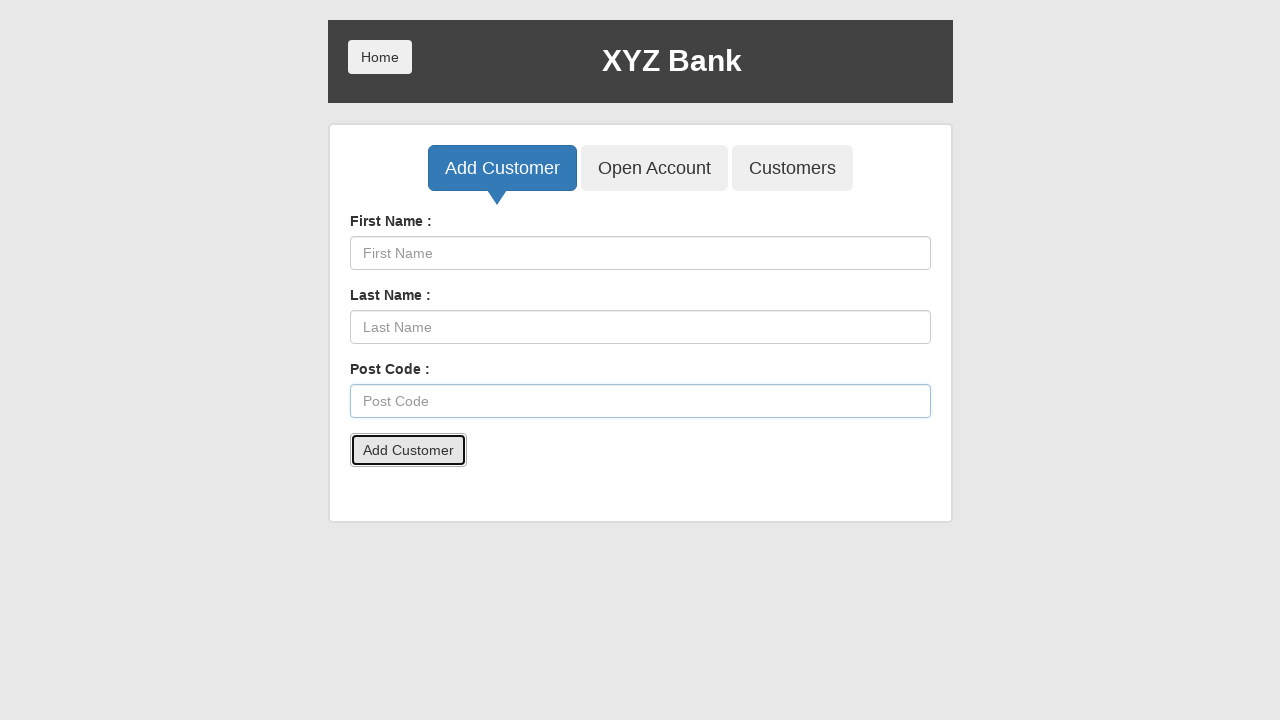

Accepted alert dialog for customer Minka Jackson
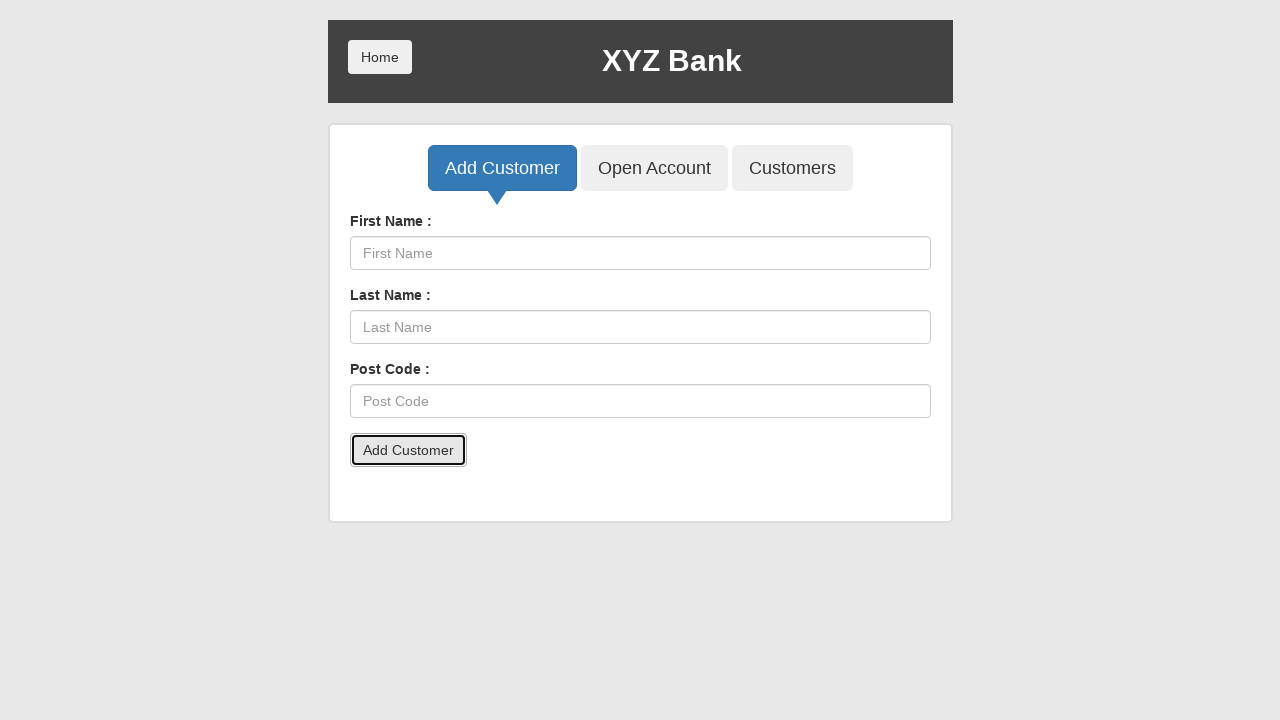

Waited 2 seconds before adding customer Jackson Connely
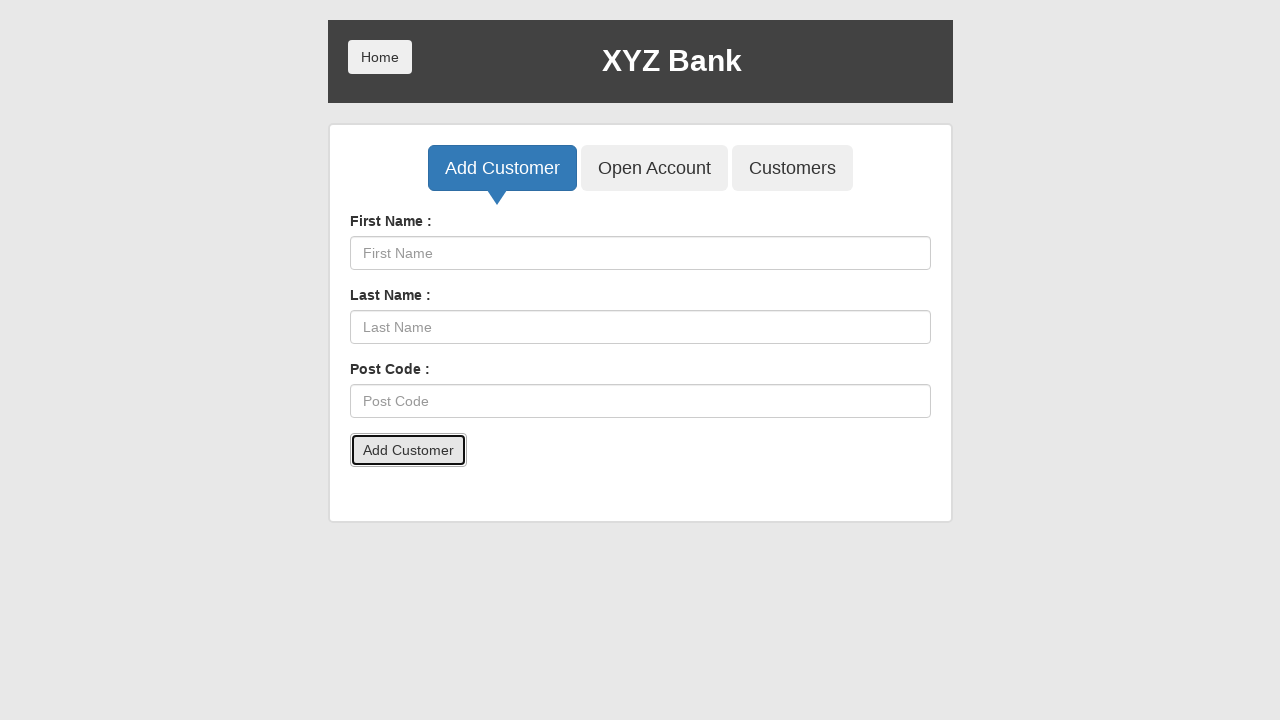

Filled first name field with 'Jackson' on input[ng-model='fName']
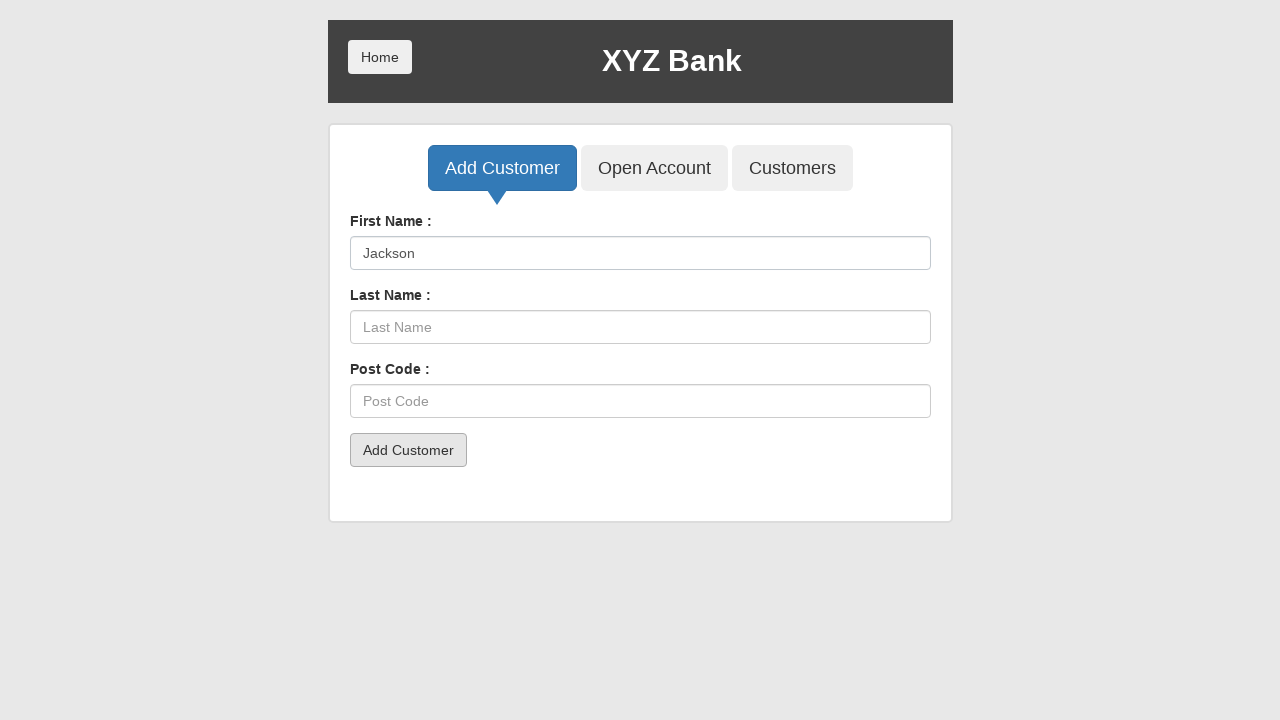

Filled last name field with 'Connely' on input[ng-model='lName']
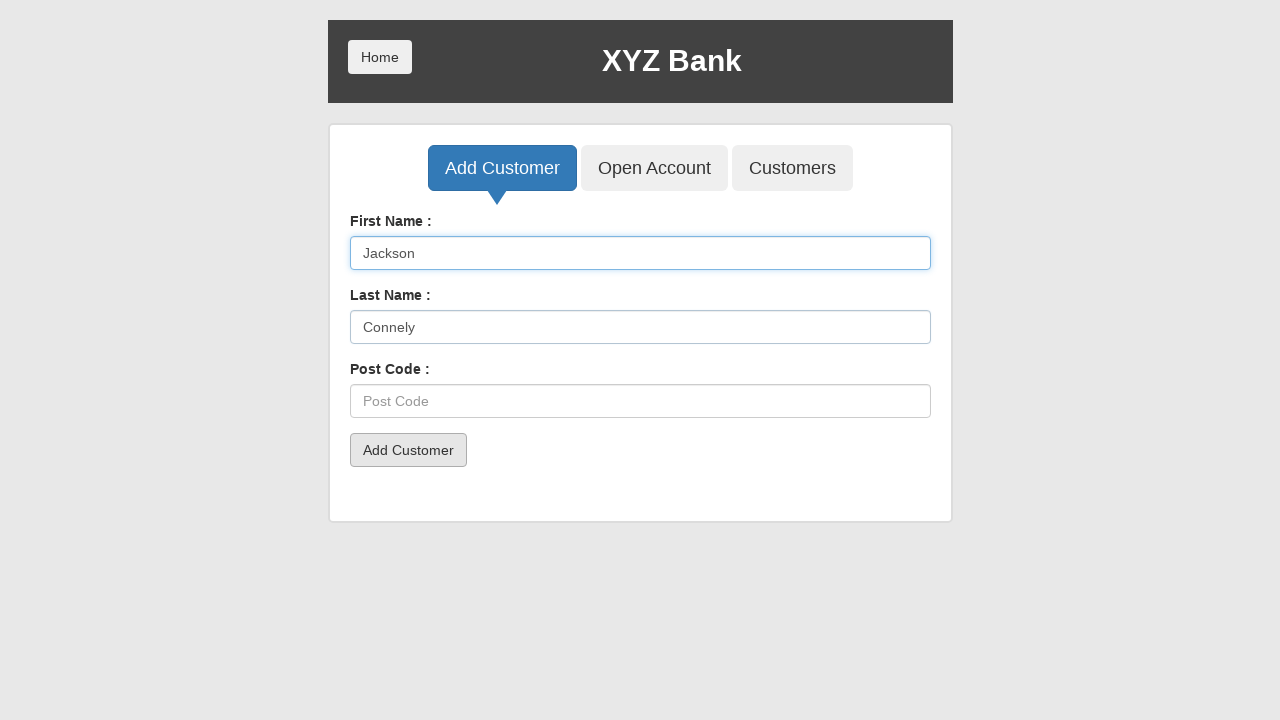

Filled postcode field with 'L789C349' on input[ng-model='postCd']
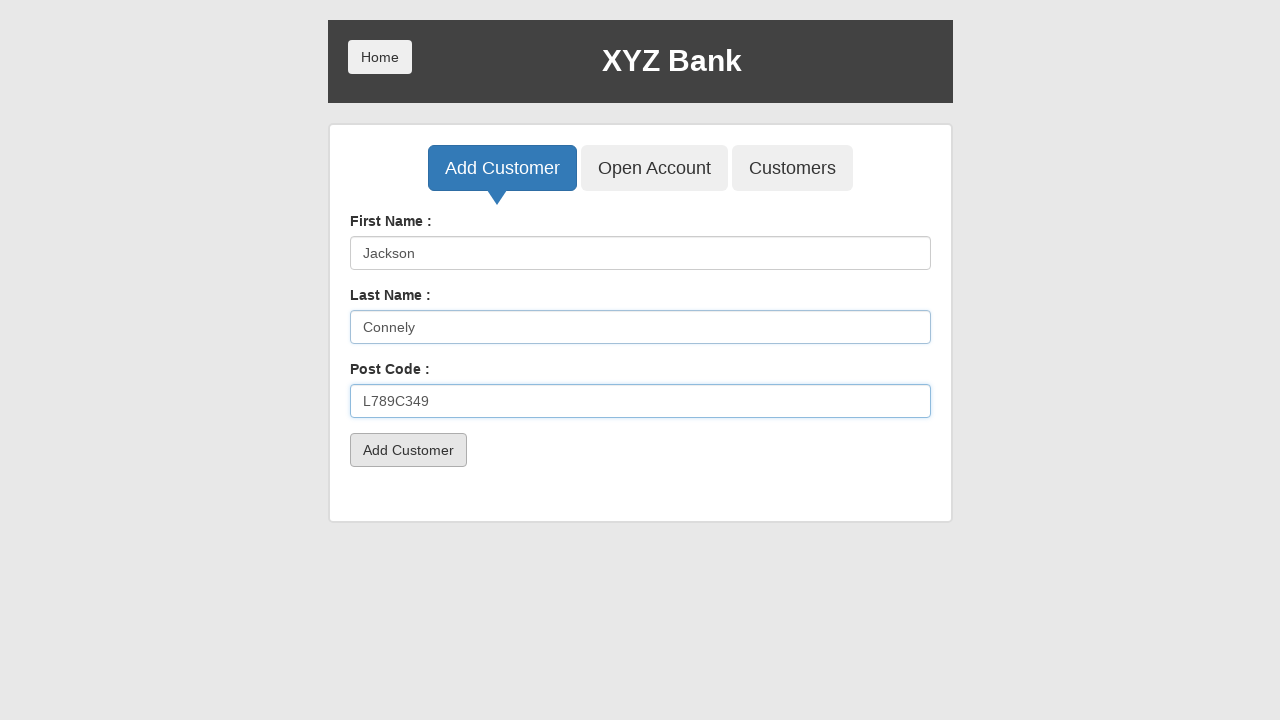

Clicked submit button to add customer Jackson Connely at (408, 450) on button[type='submit']
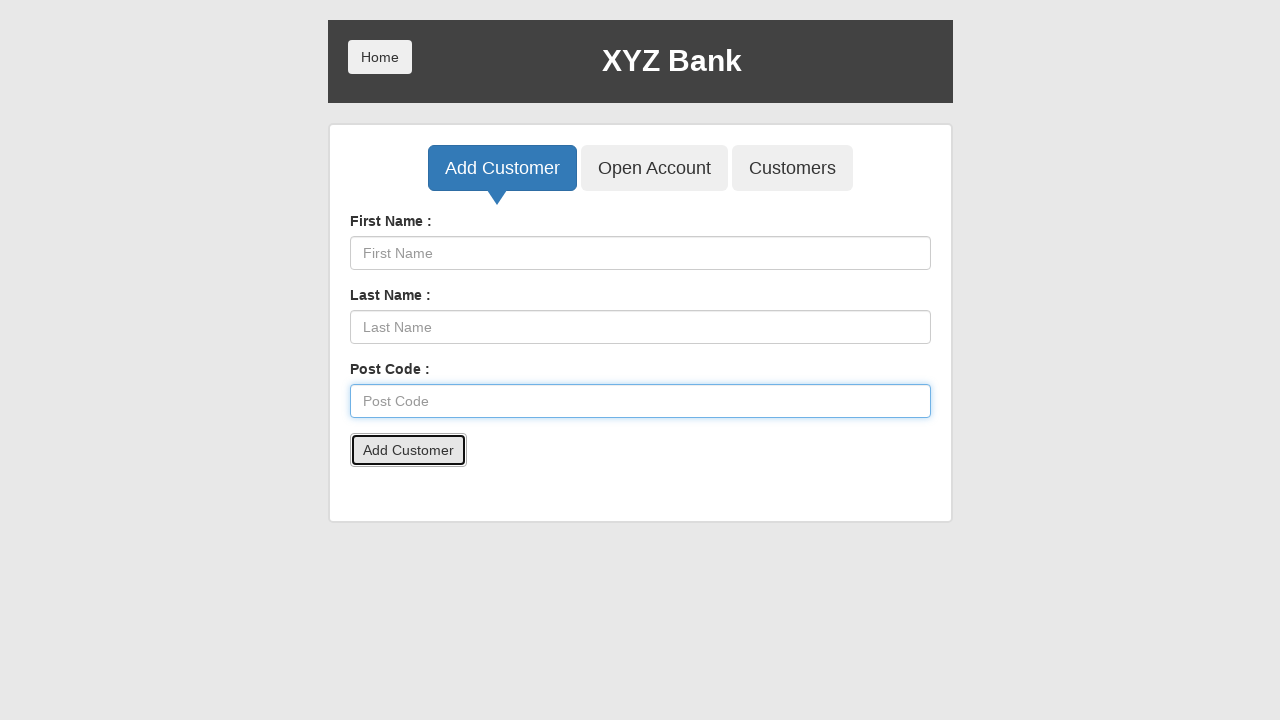

Accepted alert dialog for customer Jackson Connely
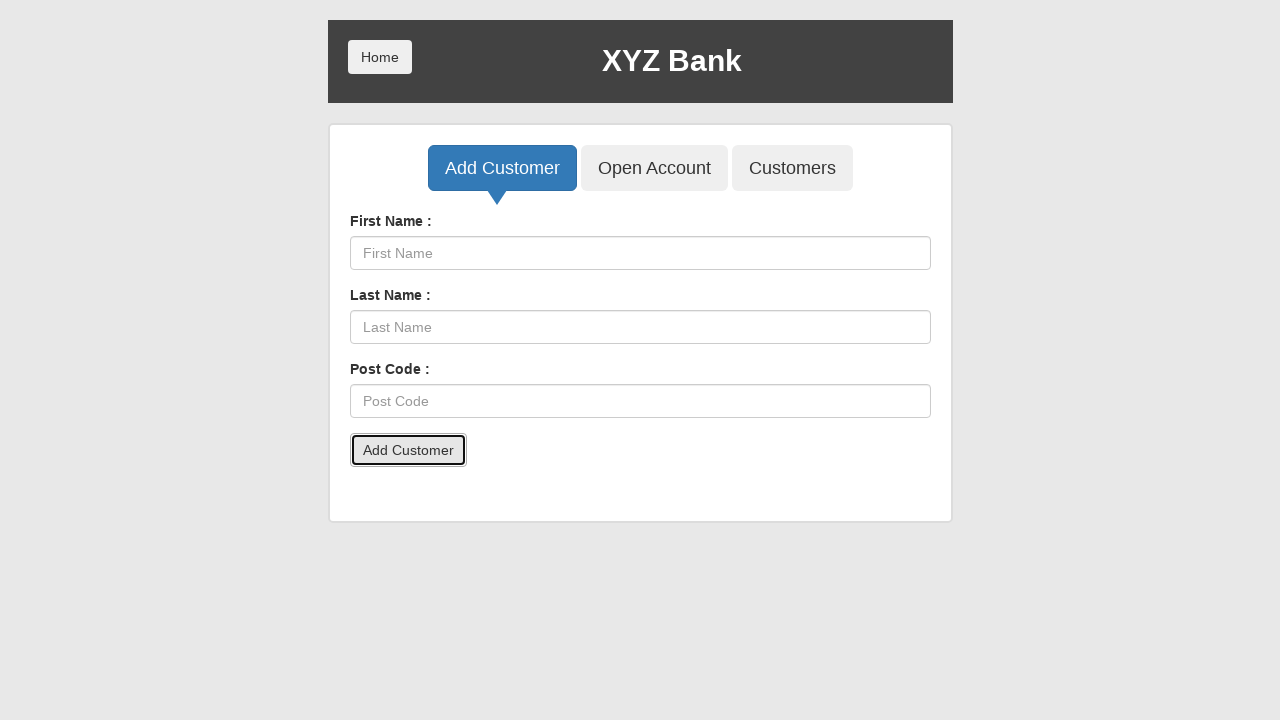

Clicked Customers button to navigate to customer list at (792, 168) on button:has-text('Customers')
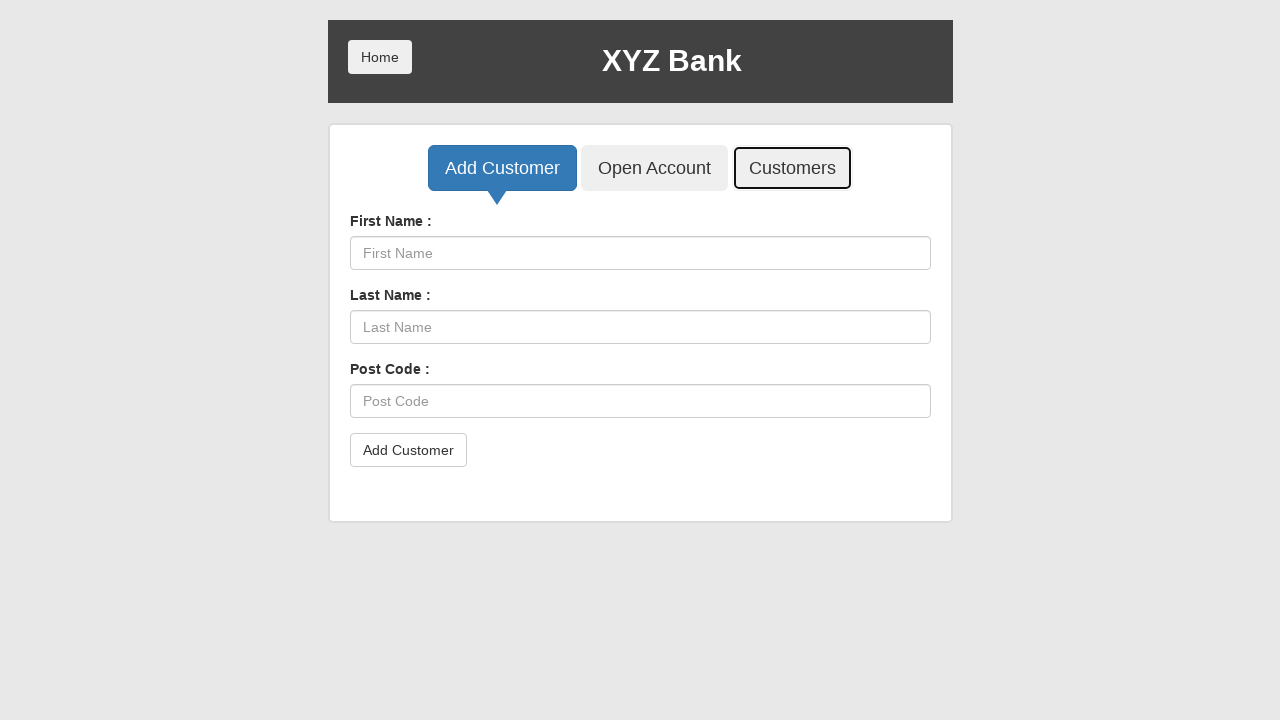

Searched for customer with first name 'Christopher' on input[ng-model='searchCustomer']
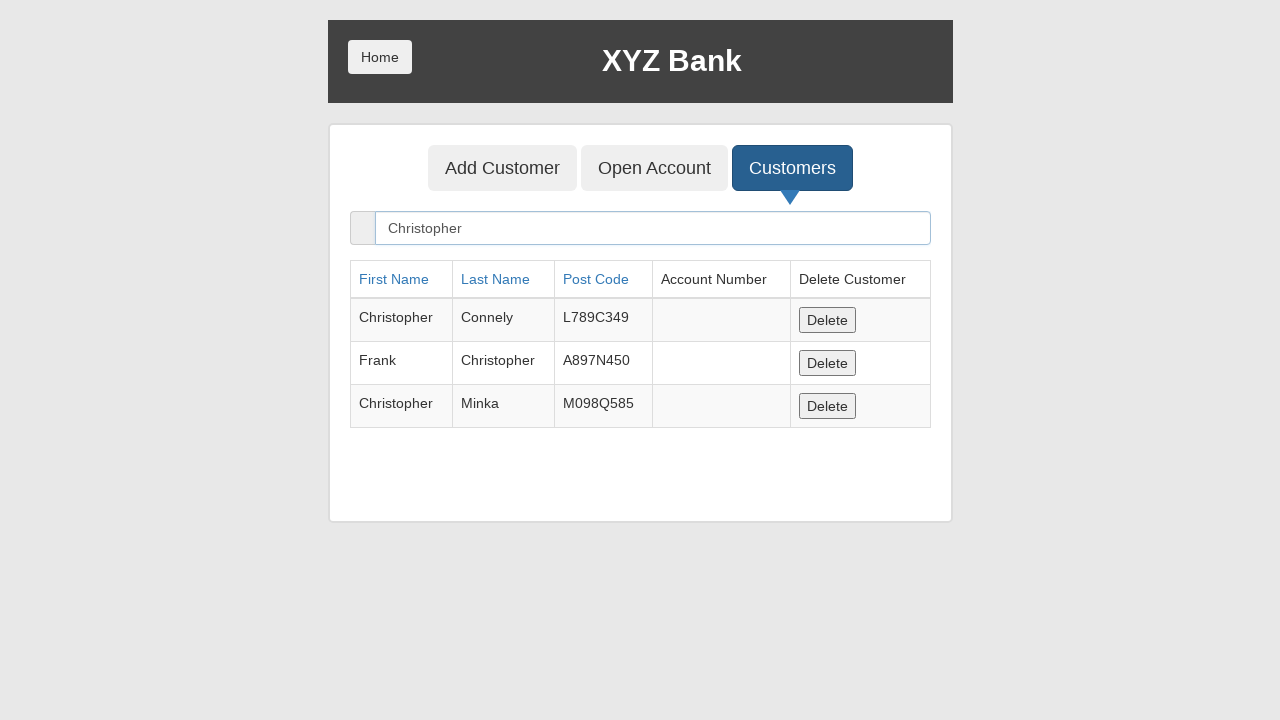

Waited for search results to appear for 'Christopher'
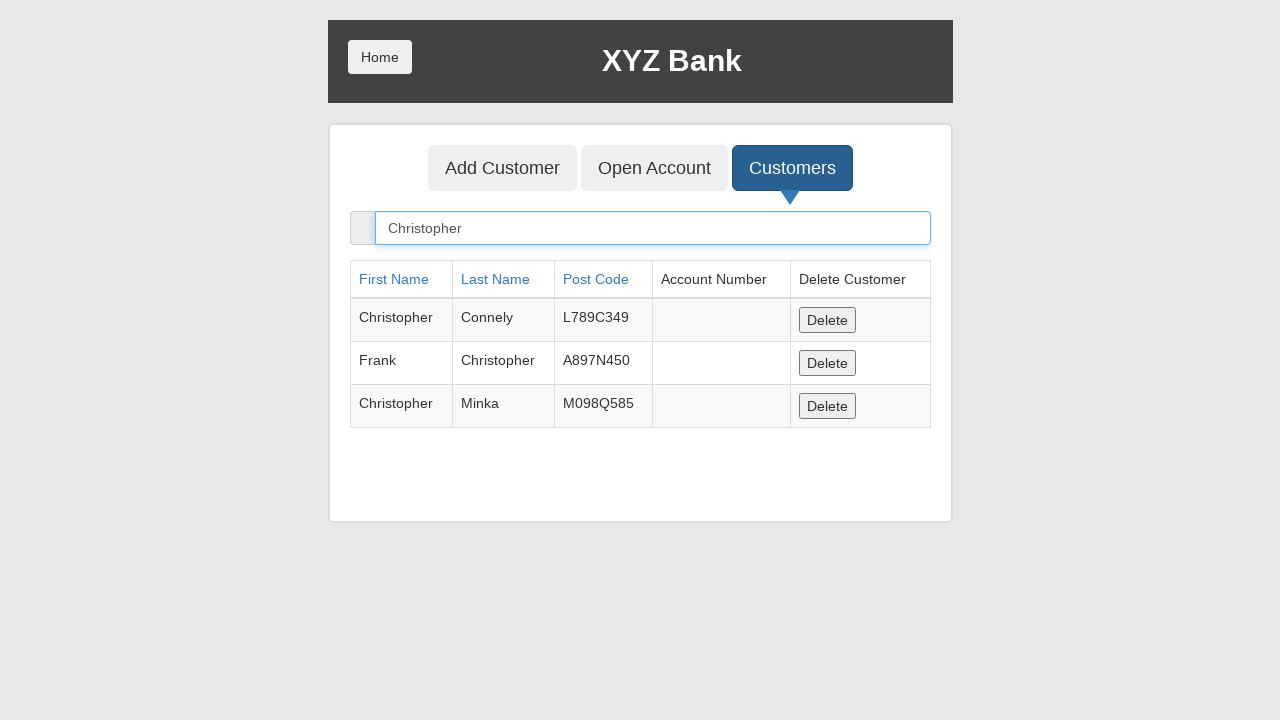

Verified customer Christopher Connely with postcode L789C349 appears in table
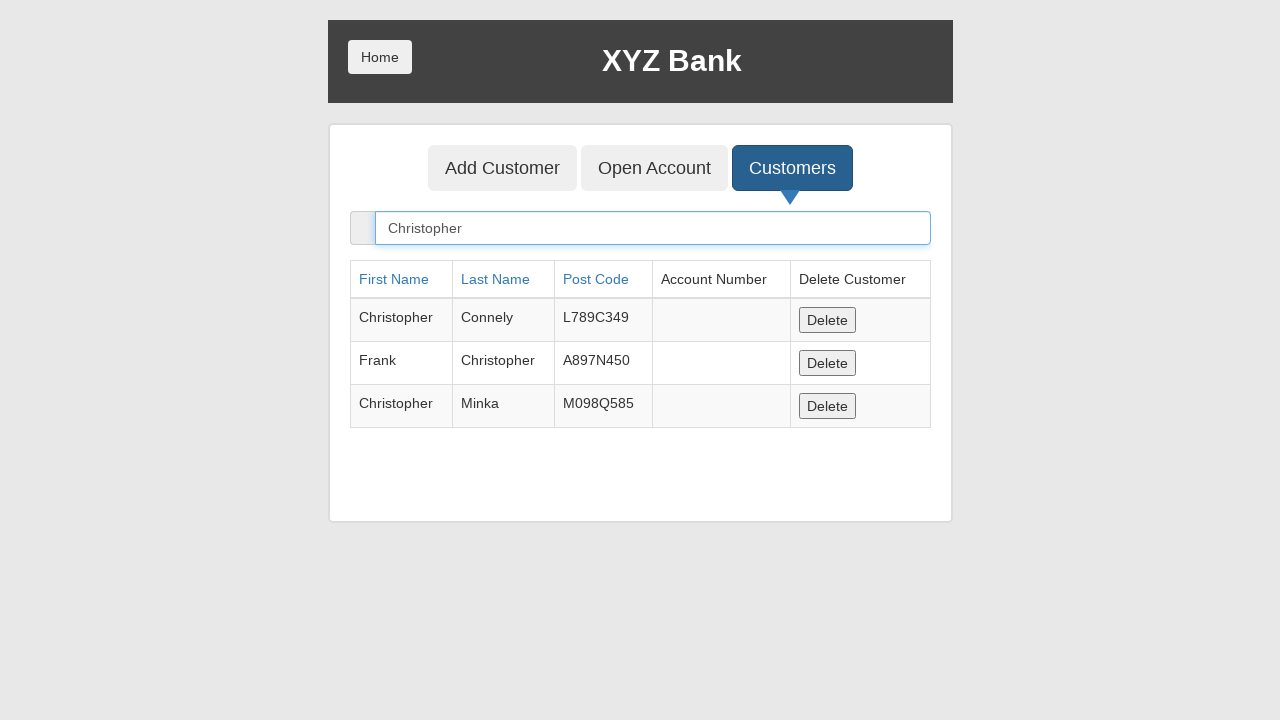

Searched for customer with first name 'Frank' on input[ng-model='searchCustomer']
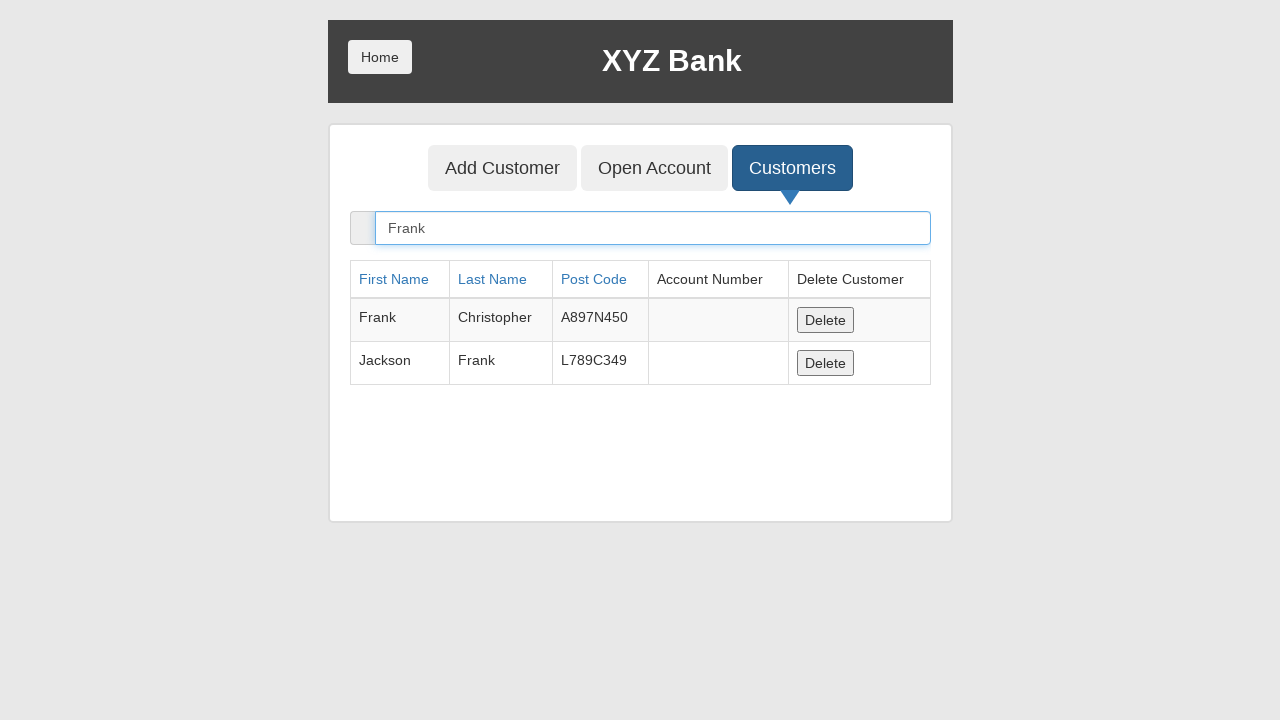

Waited for search results to appear for 'Frank'
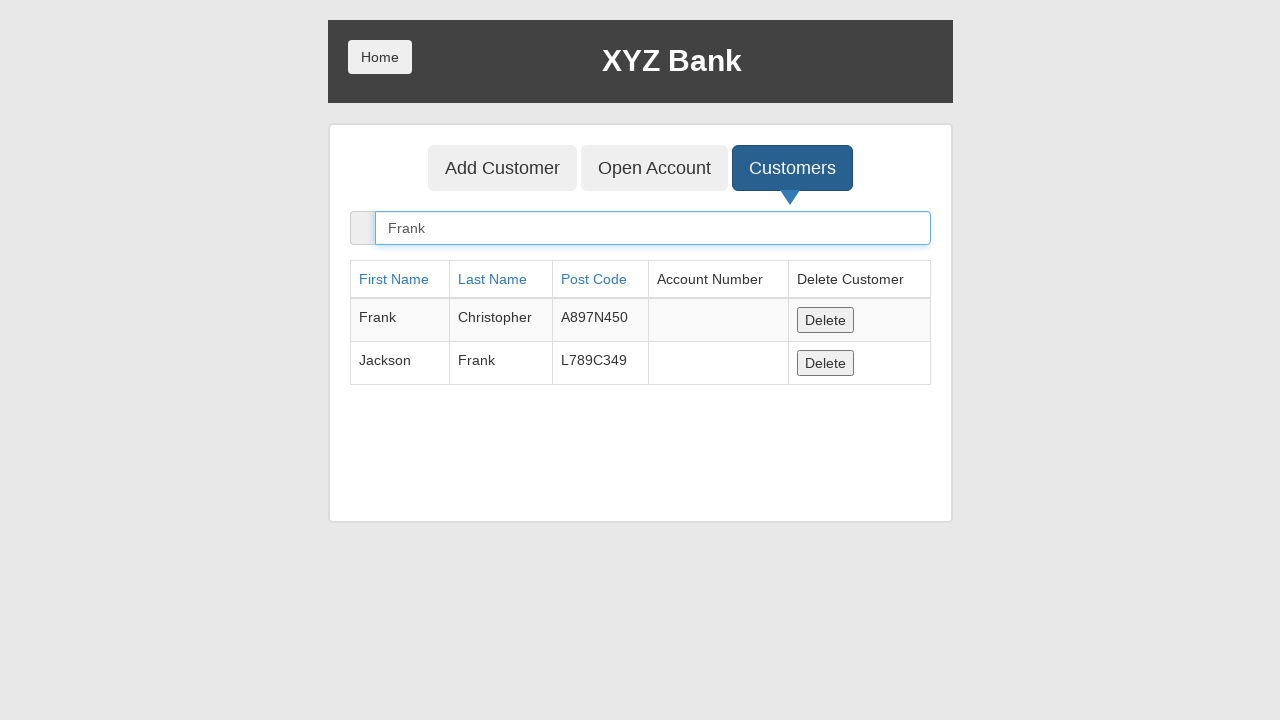

Verified customer Frank Christopher with postcode A897N450 appears in table
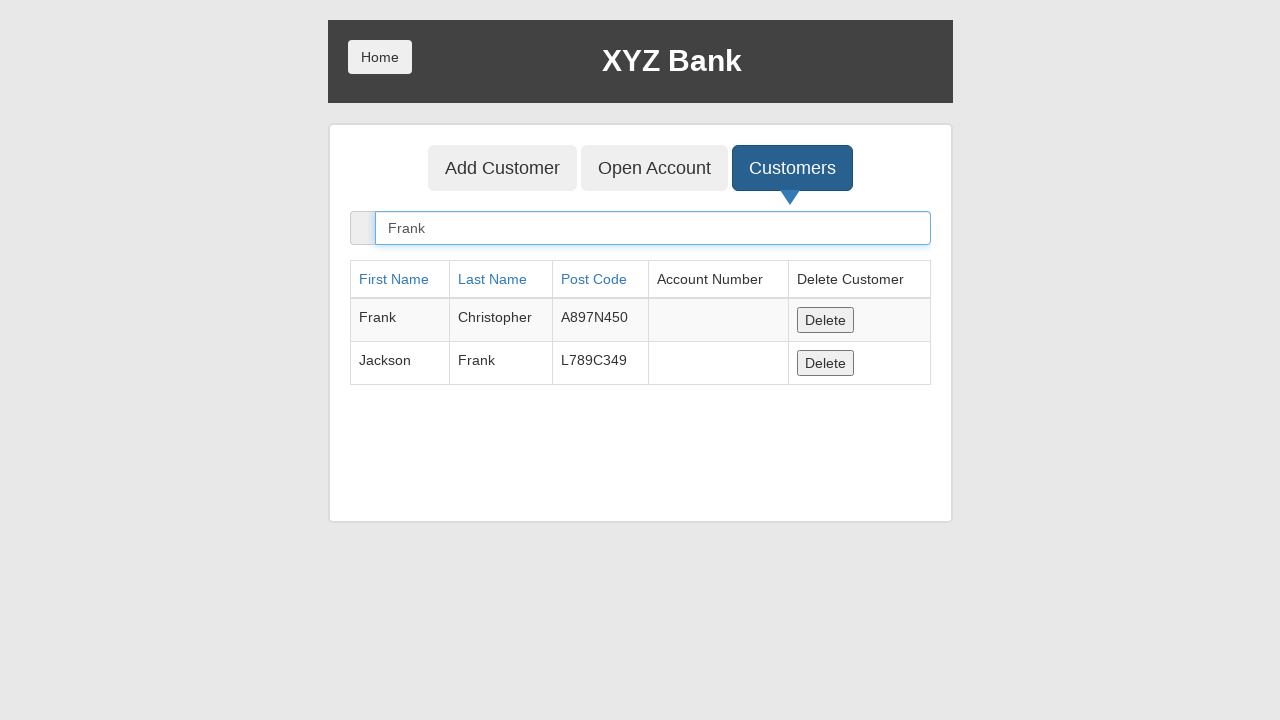

Searched for customer with first name 'Christopher' on input[ng-model='searchCustomer']
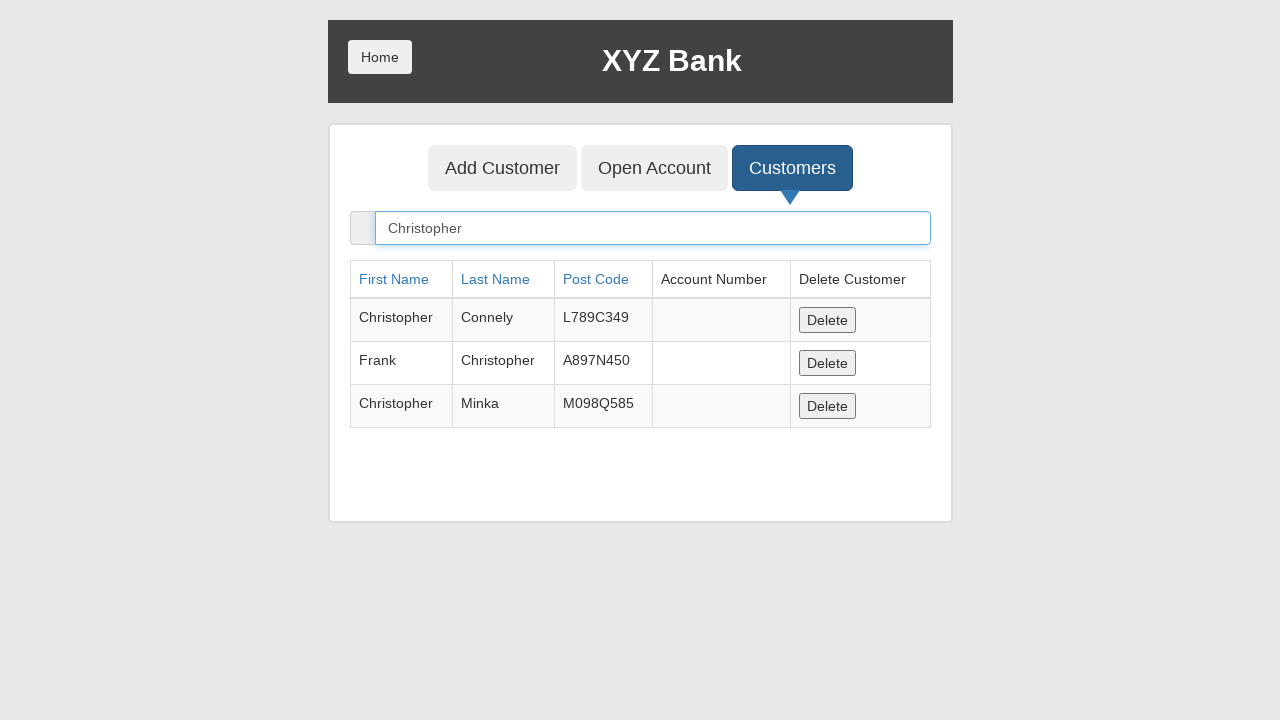

Waited for search results to appear for 'Christopher'
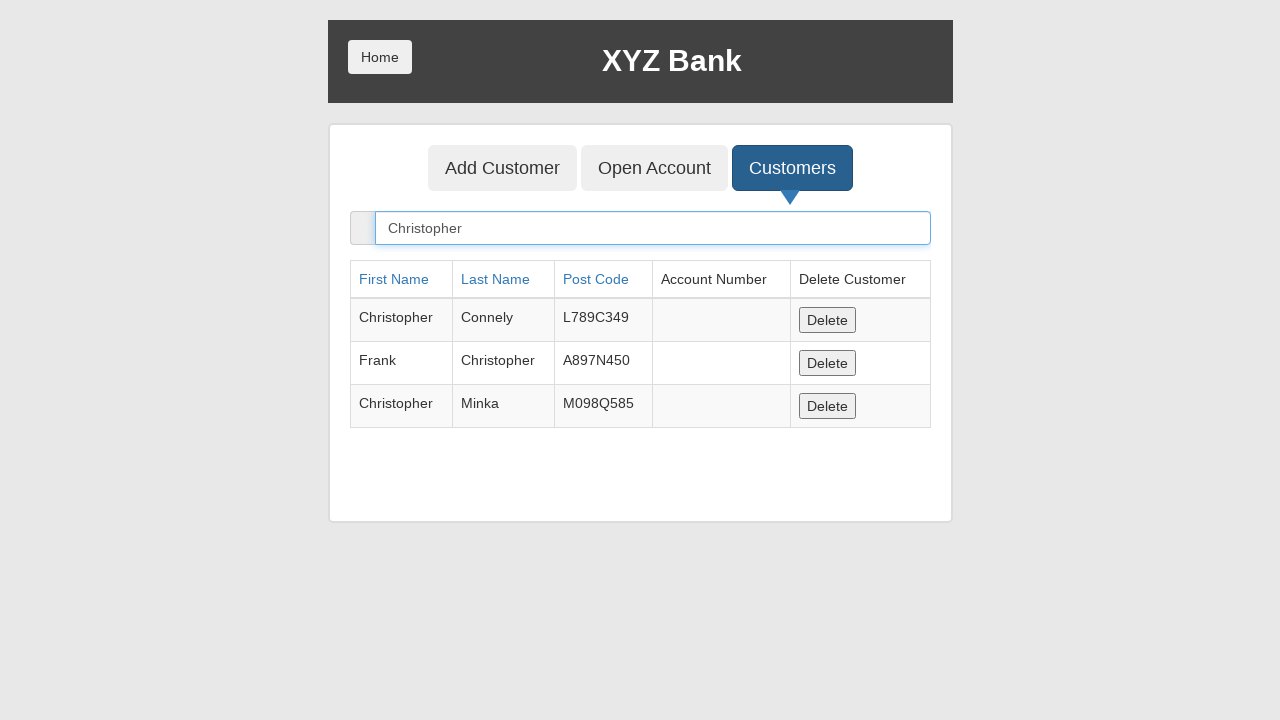

Verified customer Christopher Minka with postcode M098Q585 appears in table
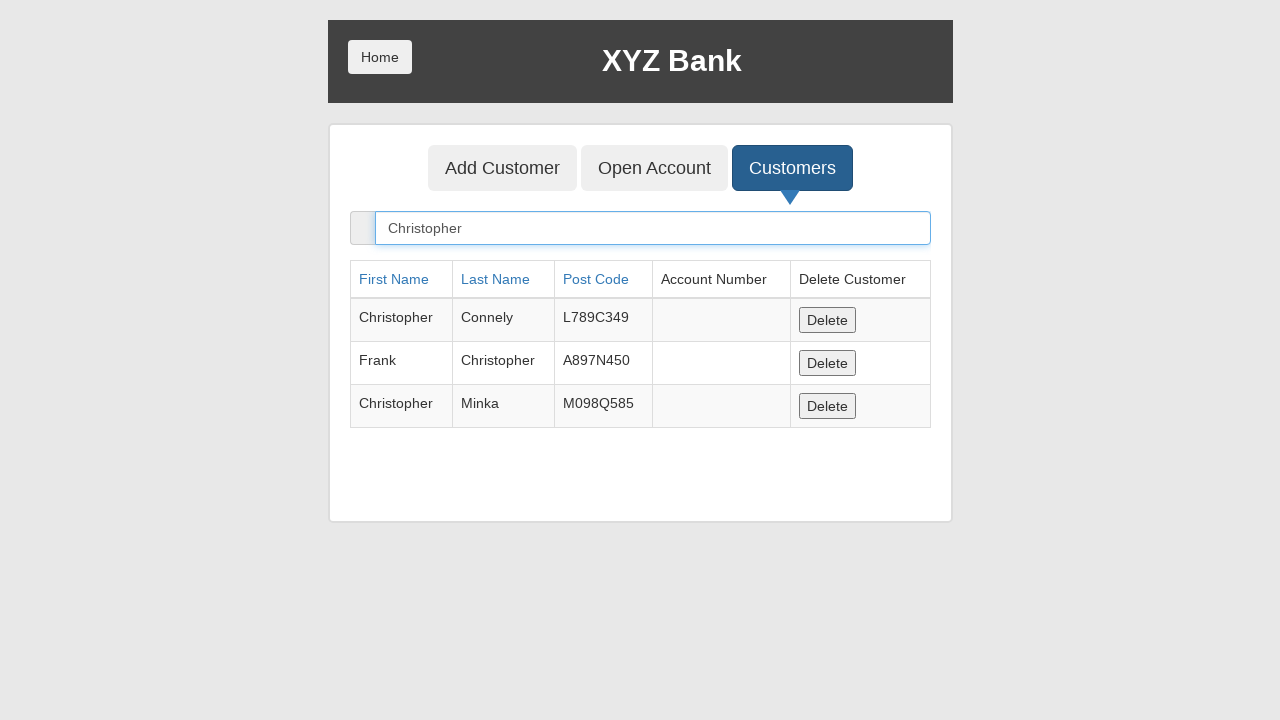

Searched for customer with first name 'Connely' on input[ng-model='searchCustomer']
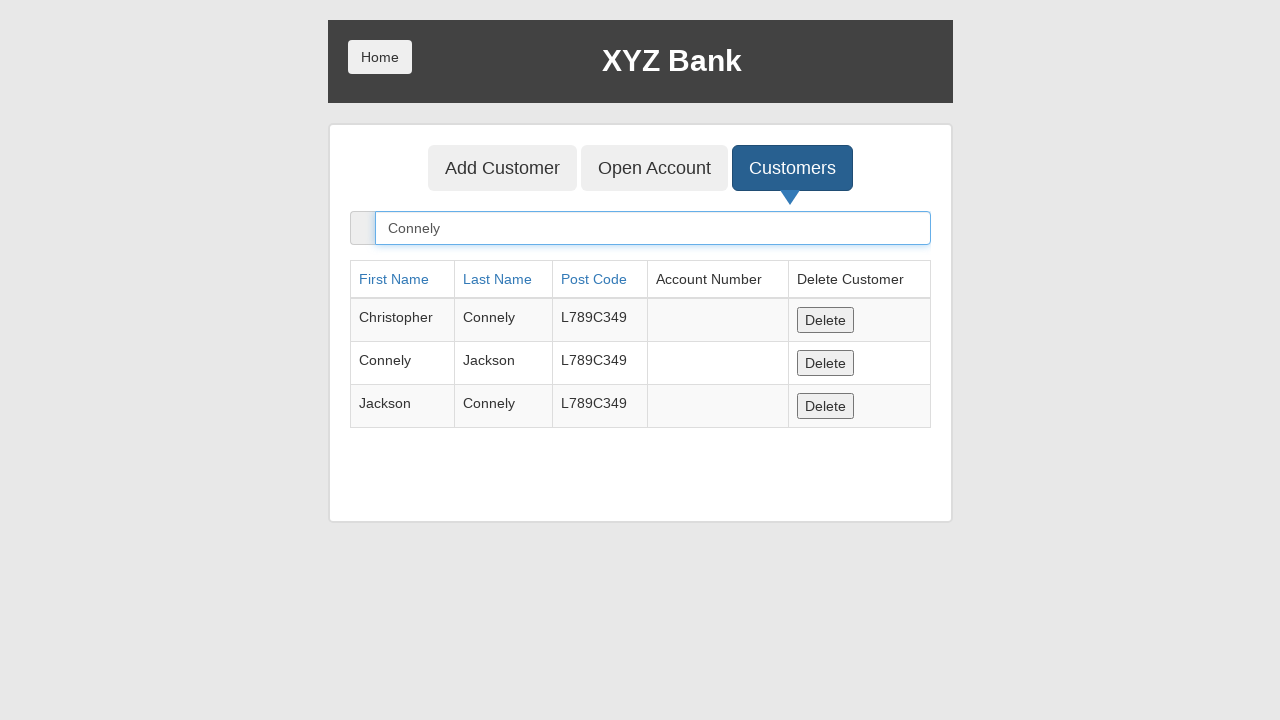

Waited for search results to appear for 'Connely'
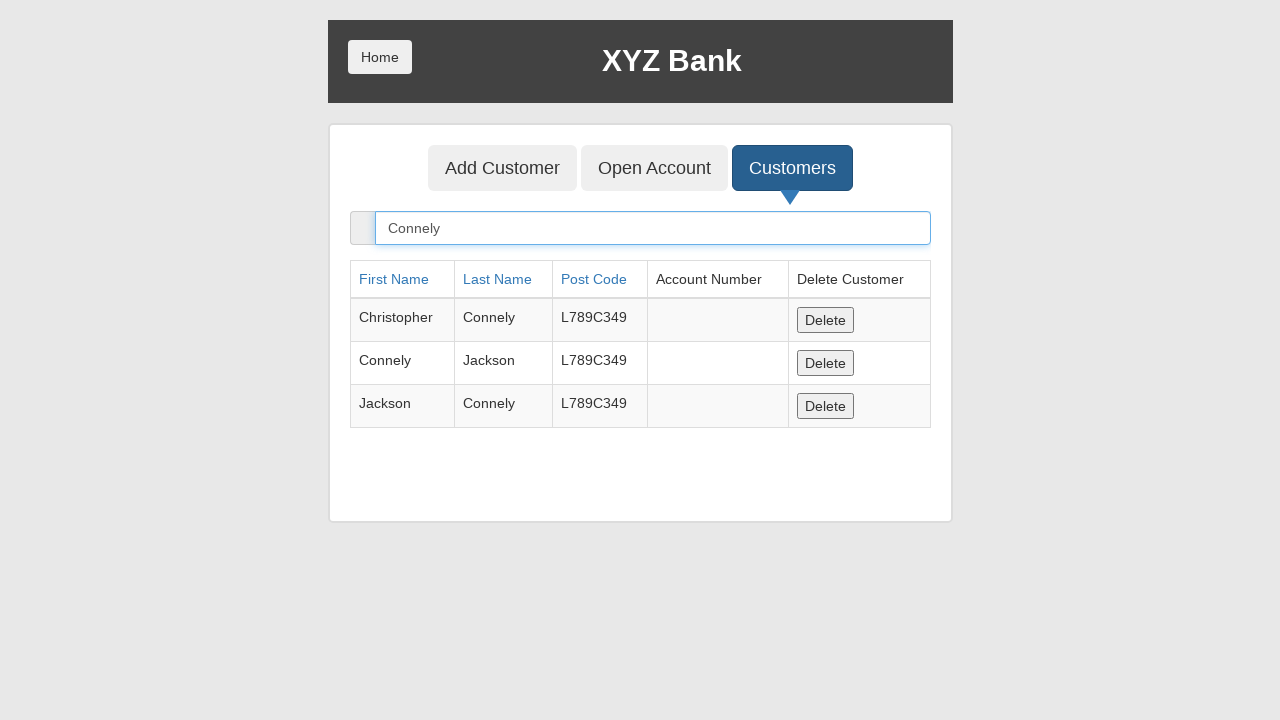

Verified customer Connely Jackson with postcode L789C349 appears in table
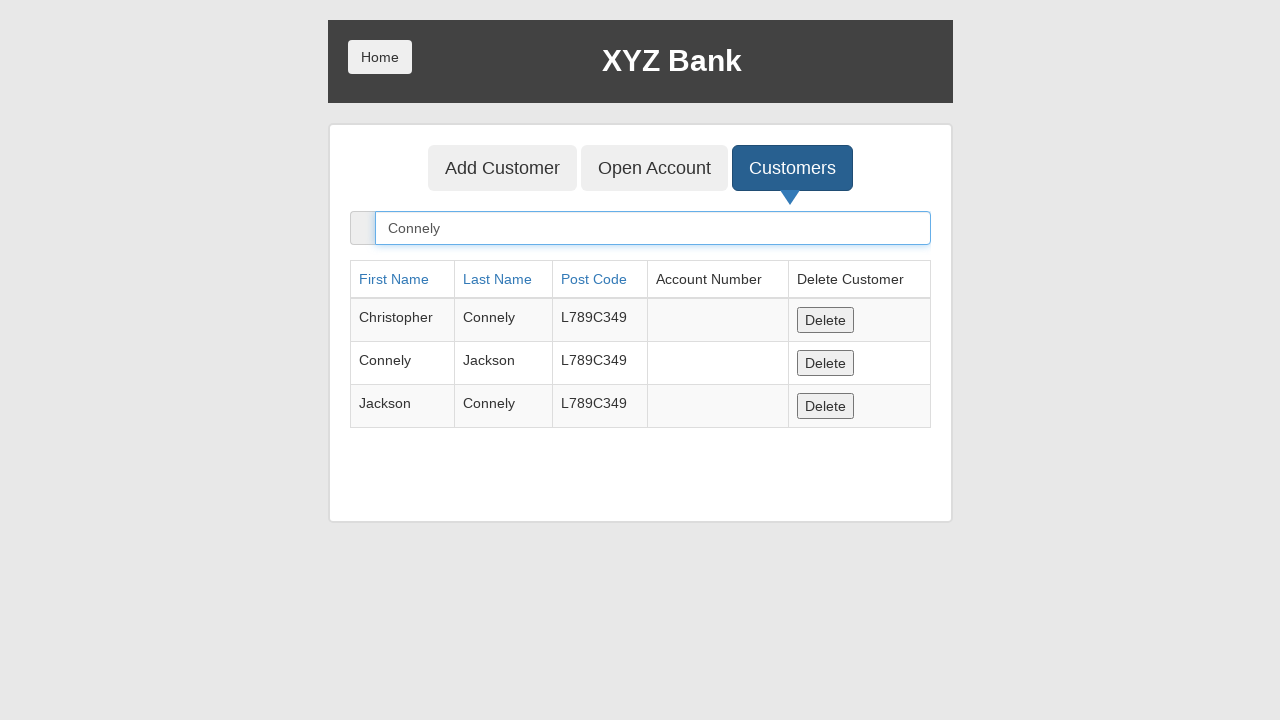

Searched for customer with first name 'Jackson' on input[ng-model='searchCustomer']
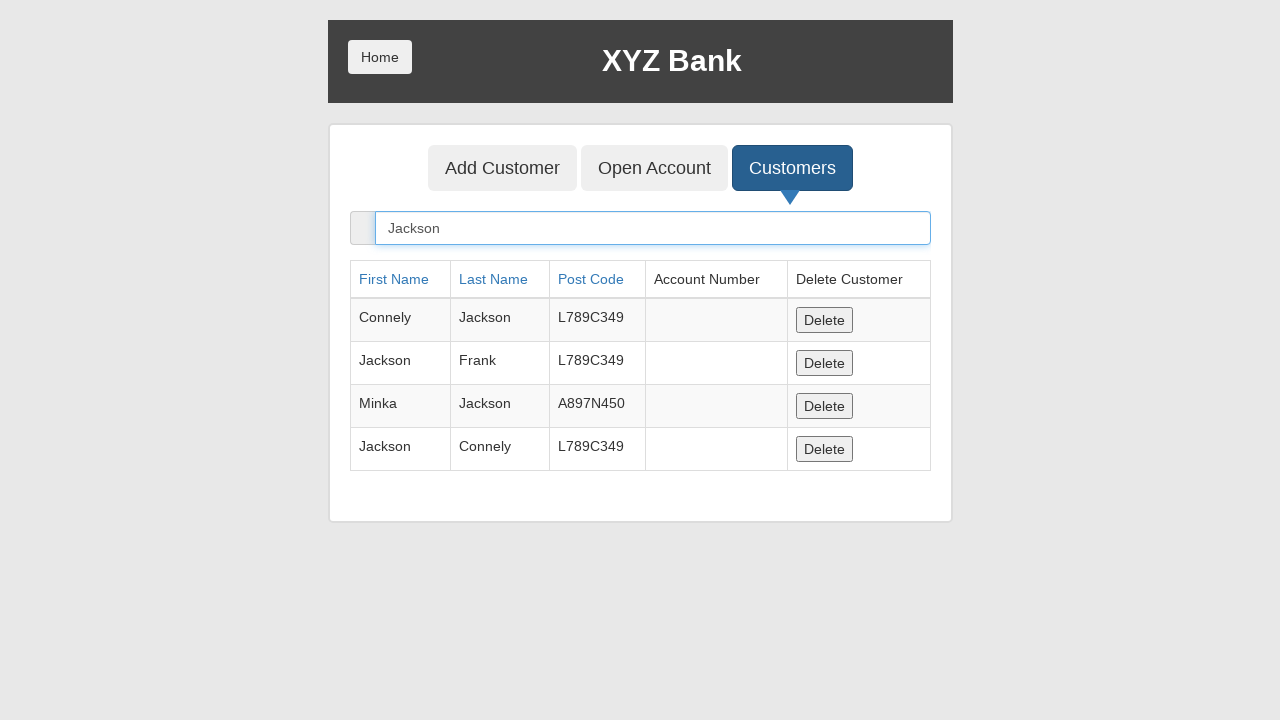

Waited for search results to appear for 'Jackson'
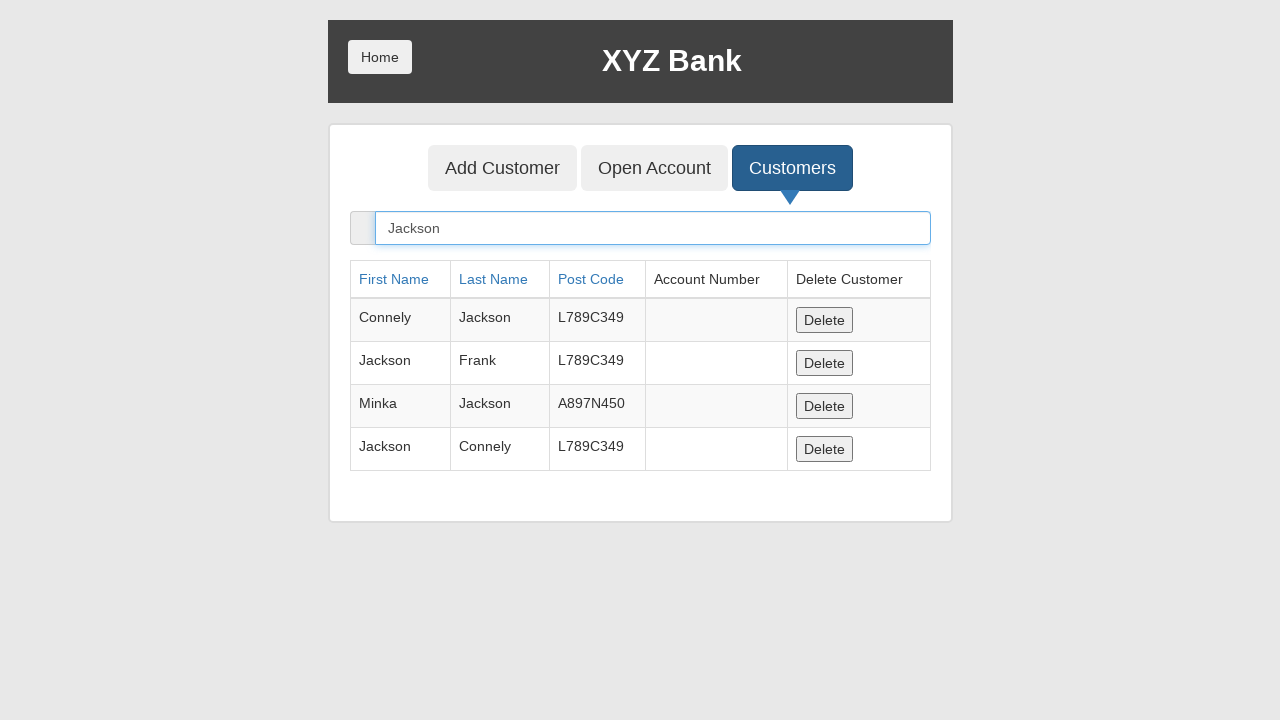

Verified customer Jackson Frank with postcode L789C349 appears in table
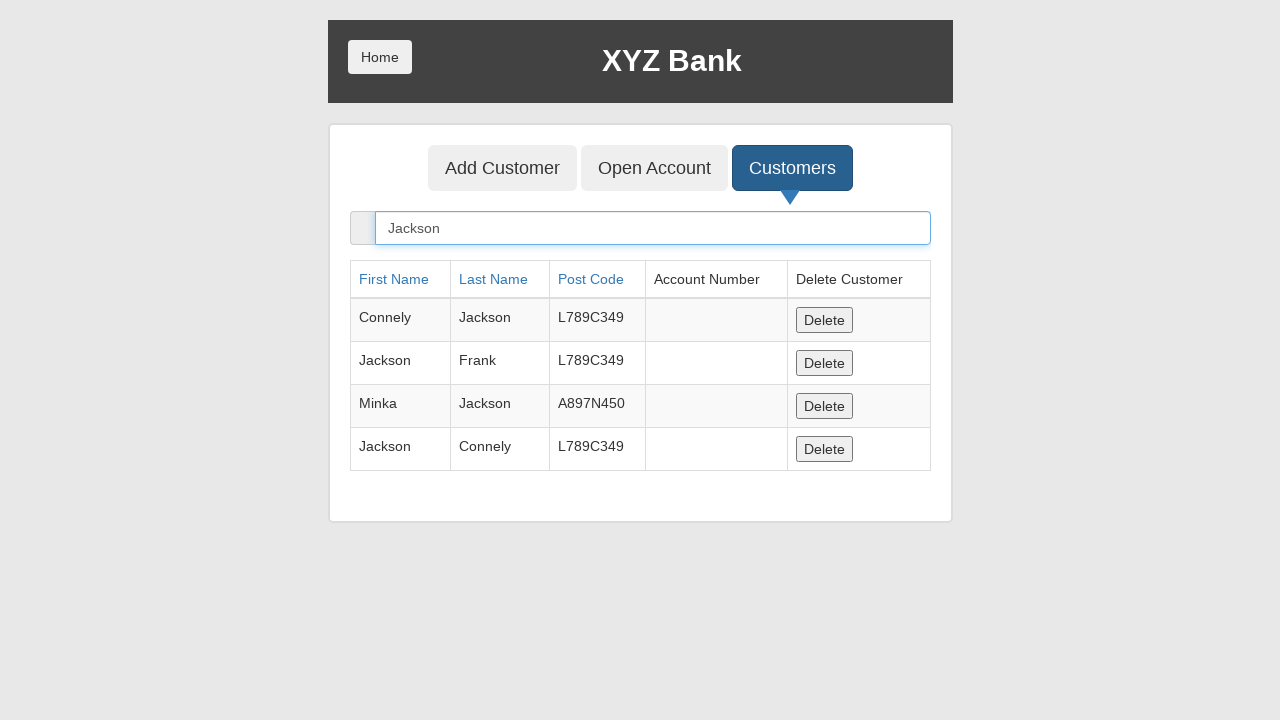

Searched for customer with first name 'Minka' on input[ng-model='searchCustomer']
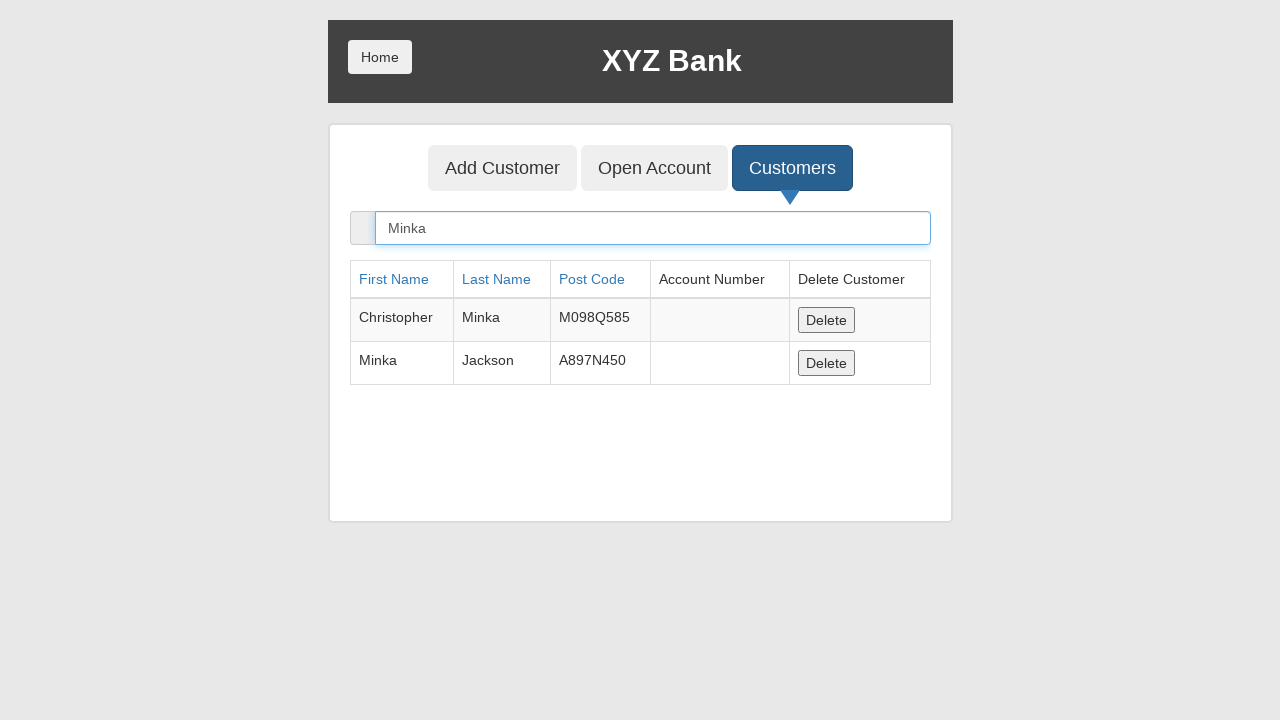

Waited for search results to appear for 'Minka'
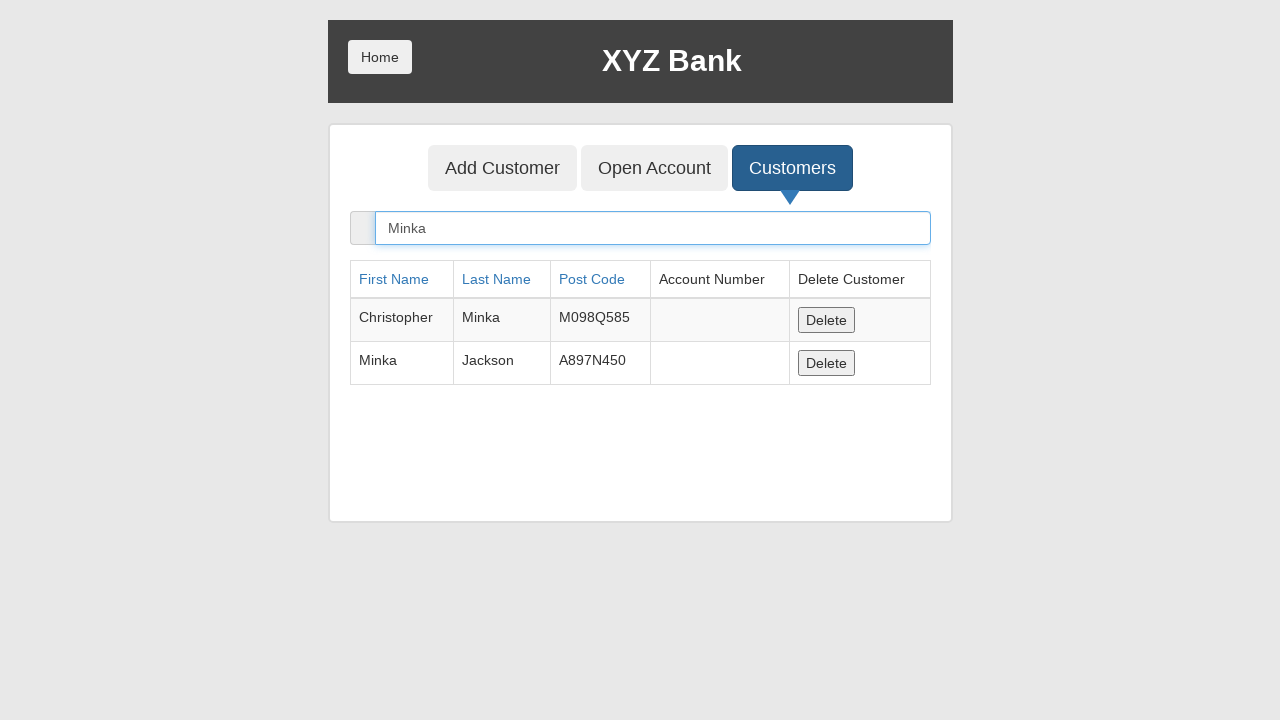

Verified customer Minka Jackson with postcode A897N450 appears in table
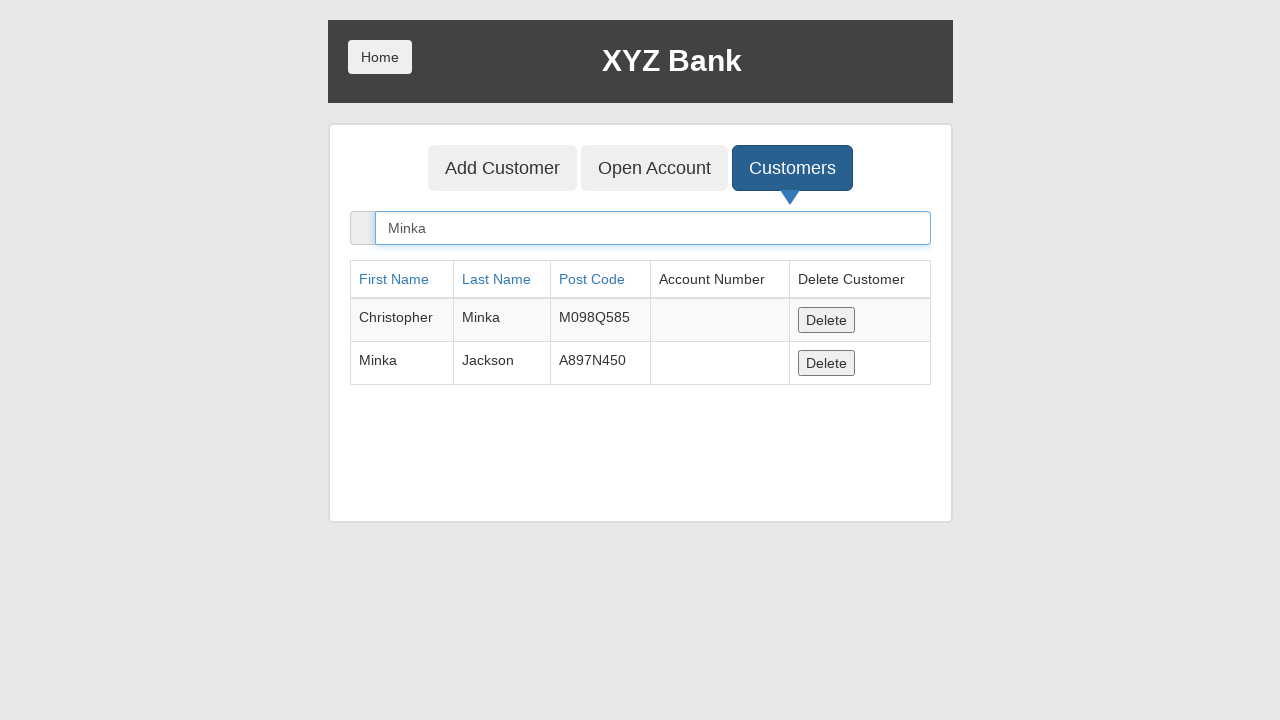

Searched for customer with first name 'Jackson' on input[ng-model='searchCustomer']
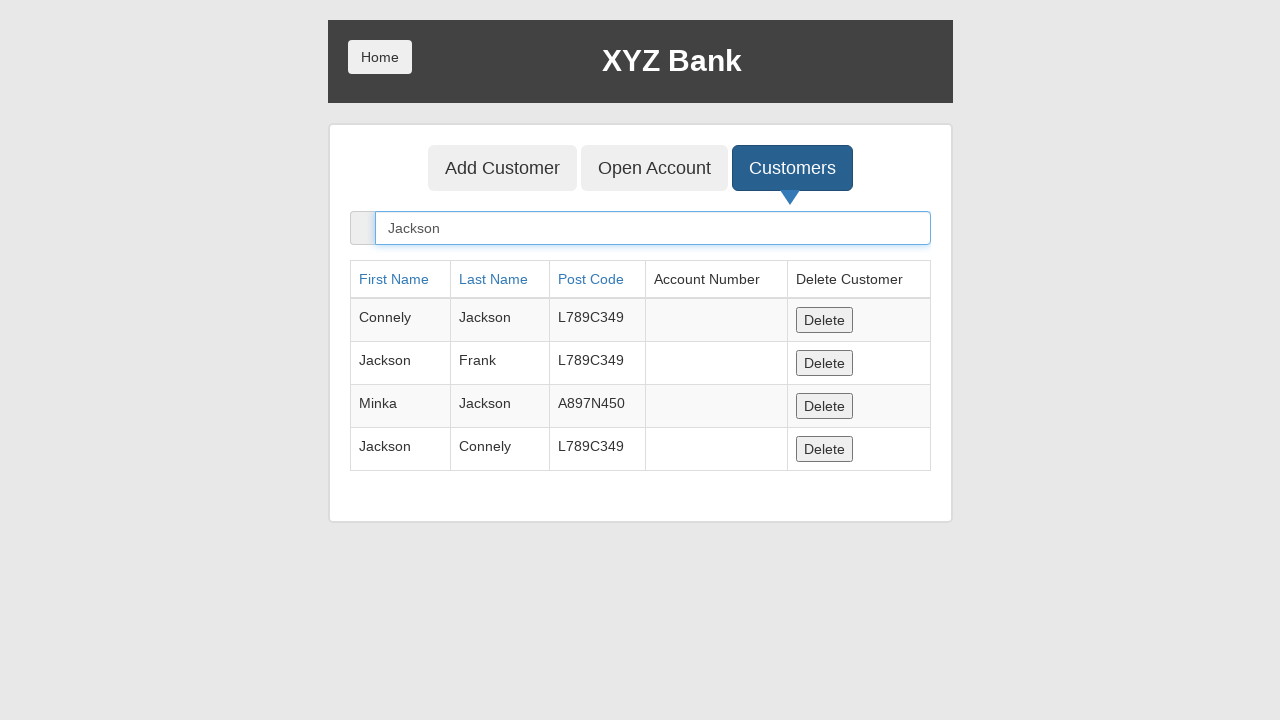

Waited for search results to appear for 'Jackson'
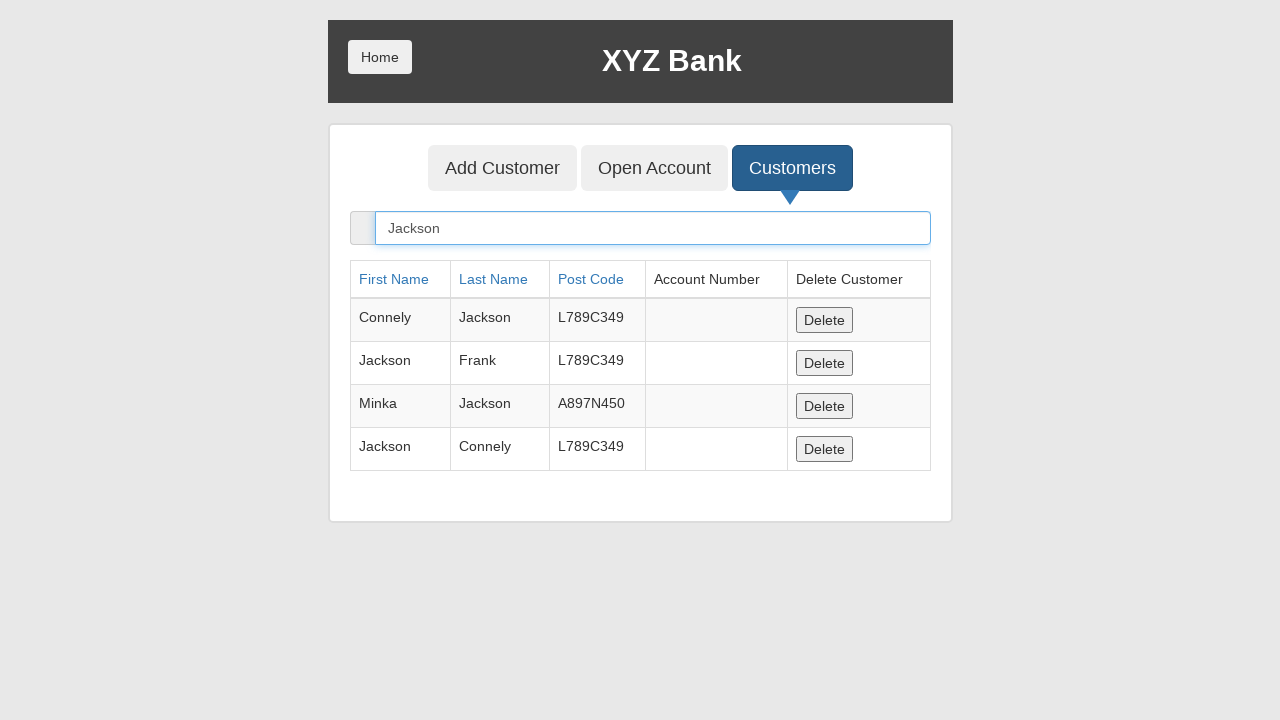

Verified customer Jackson Connely with postcode L789C349 appears in table
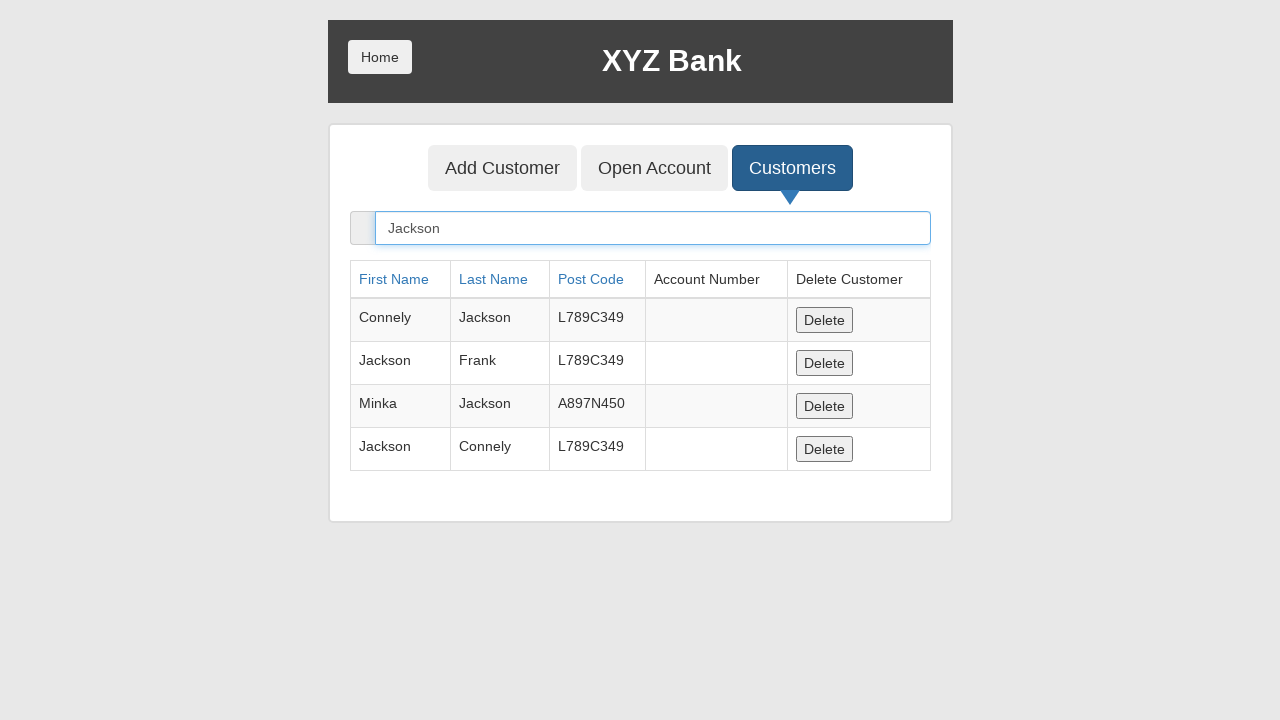

Searched for customer Christopher to delete on input[ng-model='searchCustomer']
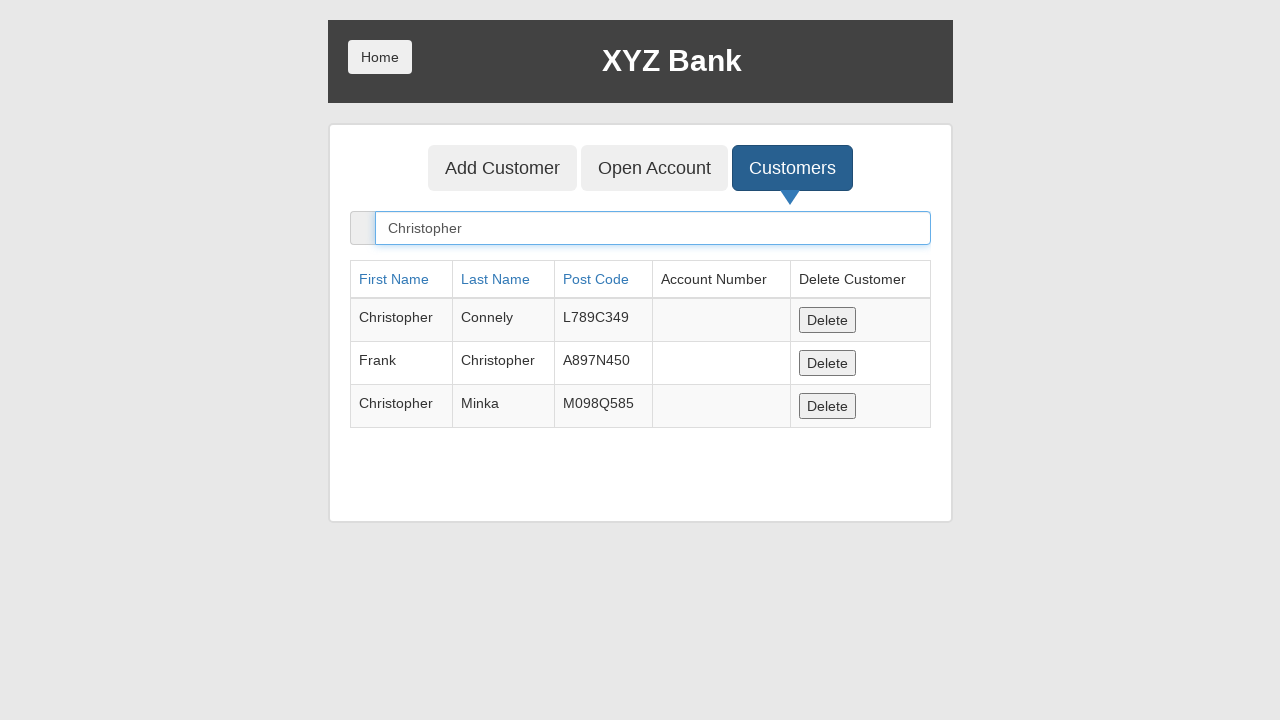

Waited for search results to display for deletion search
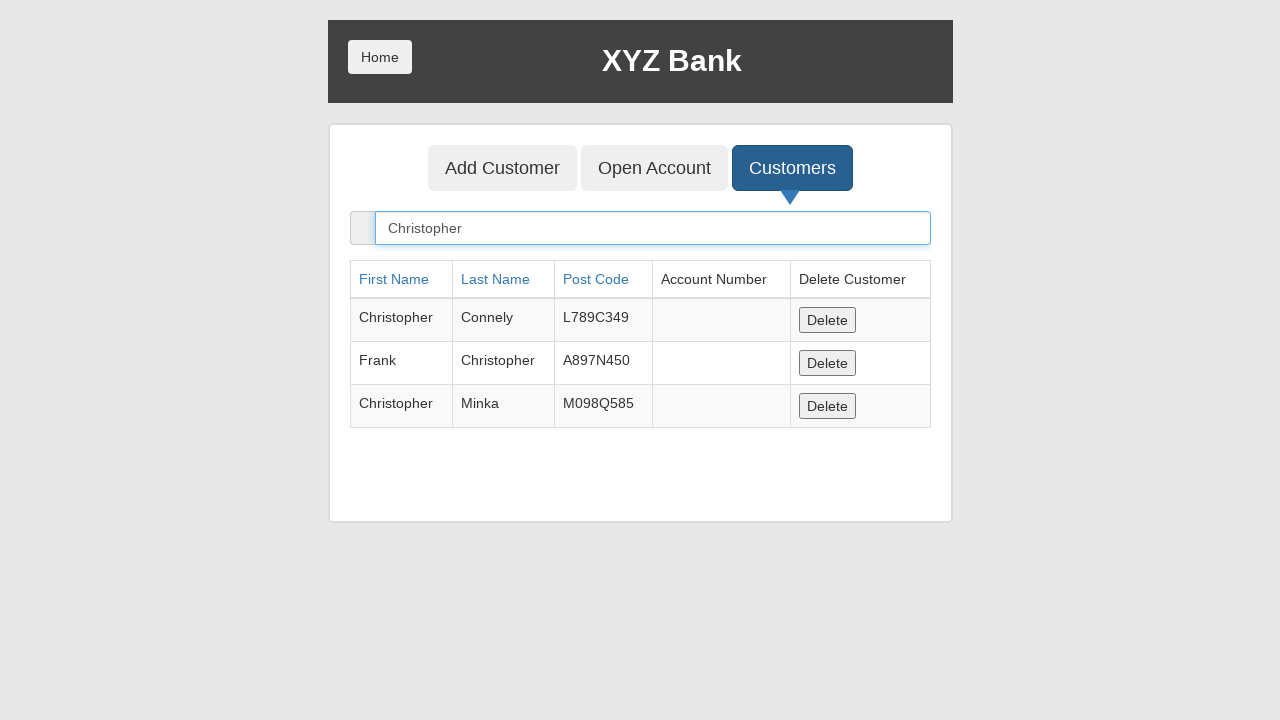

Clicked Delete button for customer Christopher Connely at (828, 320) on tr:has-text('Christopher'):has-text('Connely'):has-text('L789C349') button:has-t
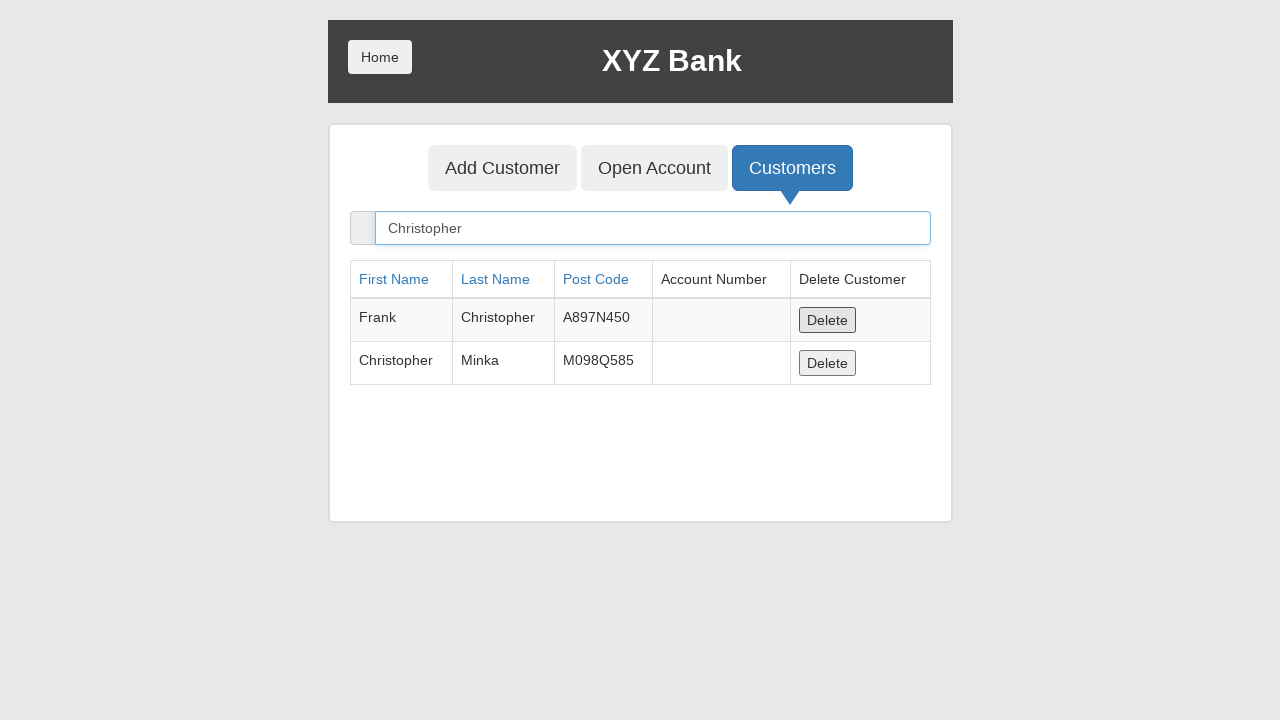

Searched for customer Jackson to delete on input[ng-model='searchCustomer']
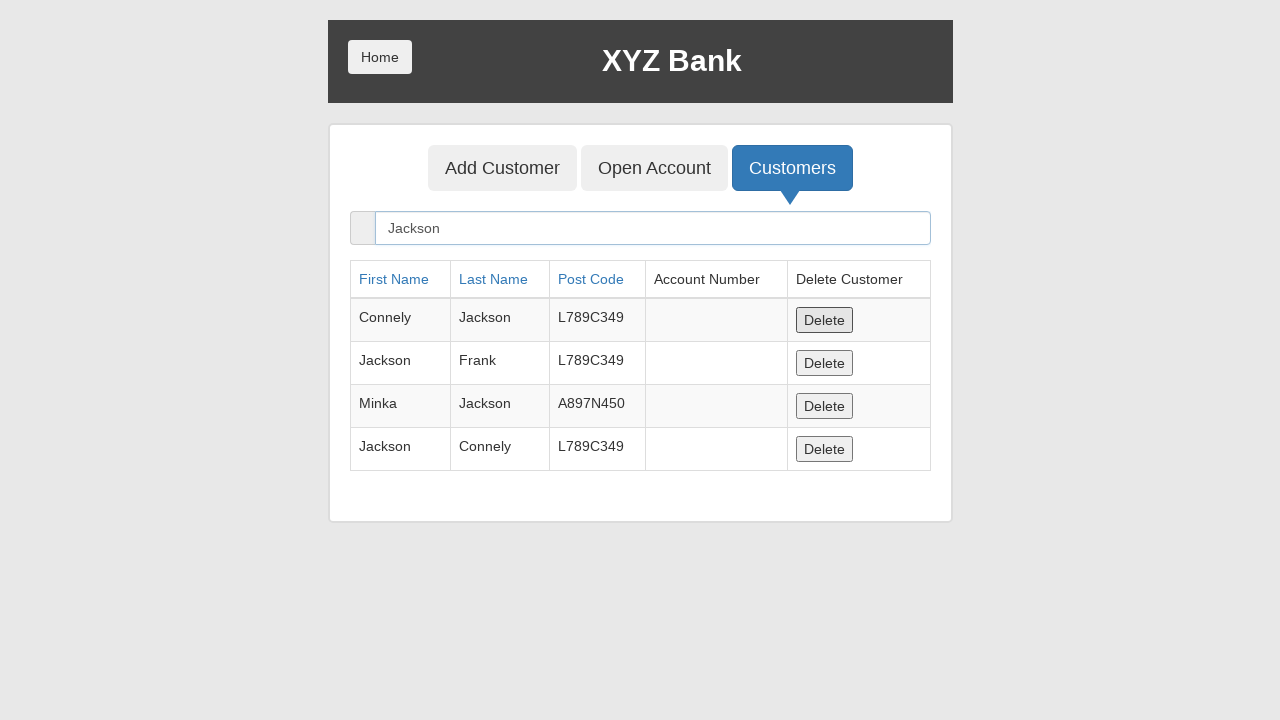

Waited for search results to display for deletion search
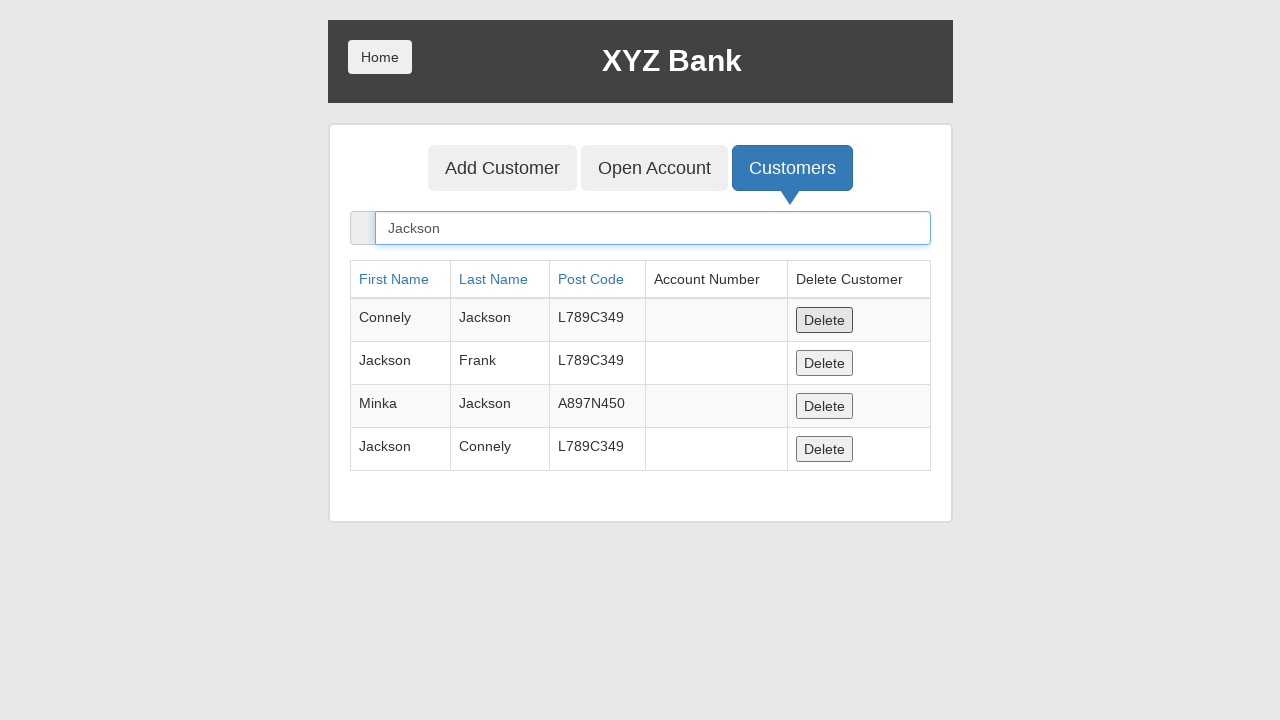

Clicked Delete button for customer Jackson Frank at (824, 363) on tr:has-text('Jackson'):has-text('Frank'):has-text('L789C349') button:has-text('D
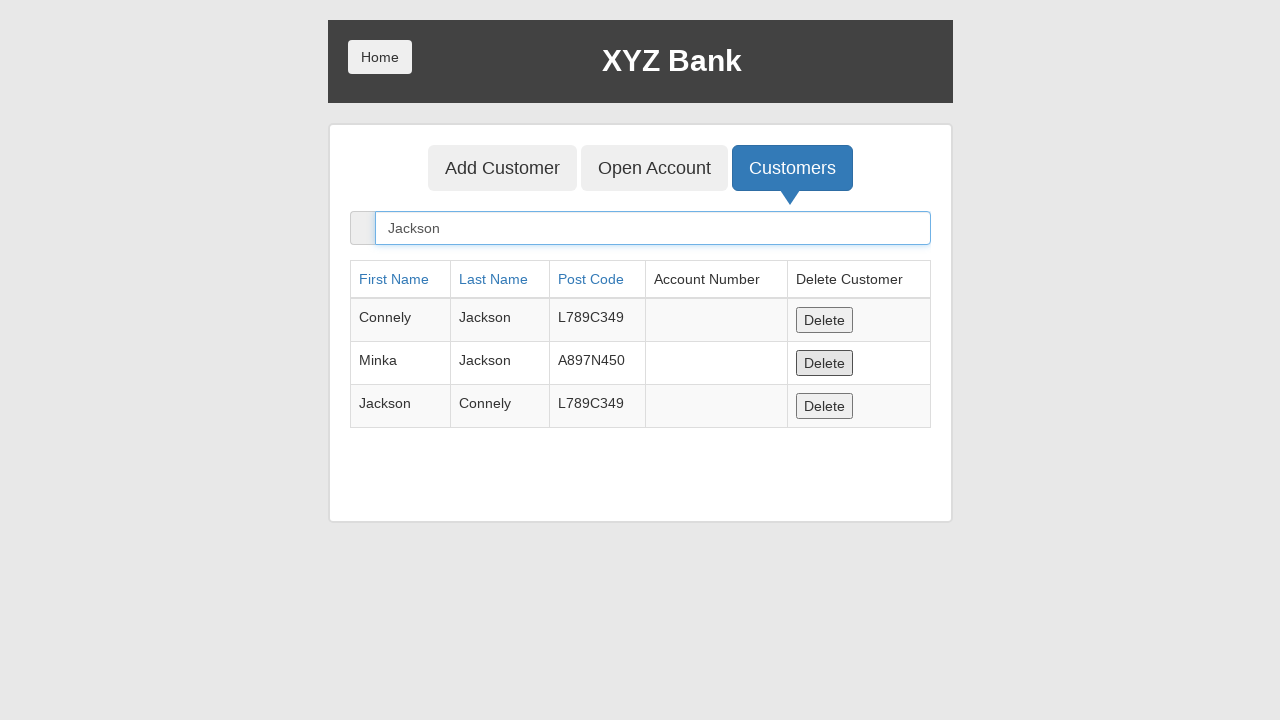

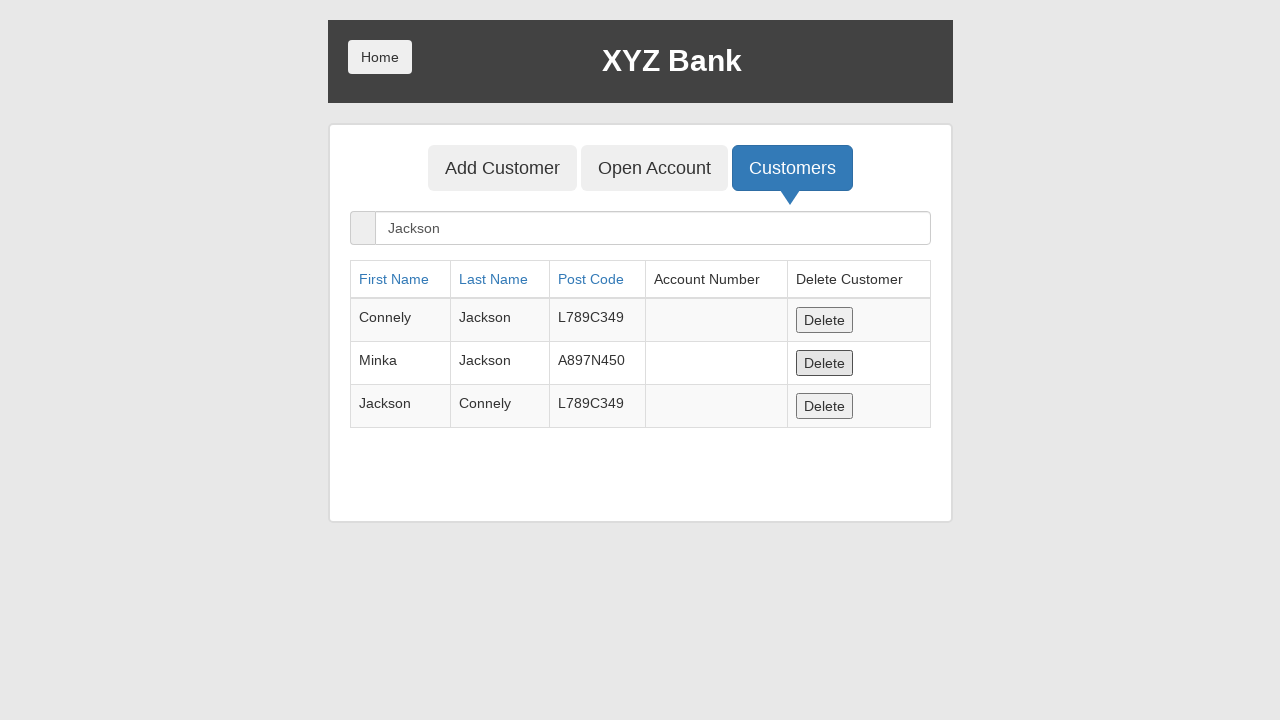